Tests a signature pad application by drawing a shape on the canvas using mouse drag operations and then clicking the Clear button to reset it.

Starting URL: http://szimek.github.io/signature_pad/

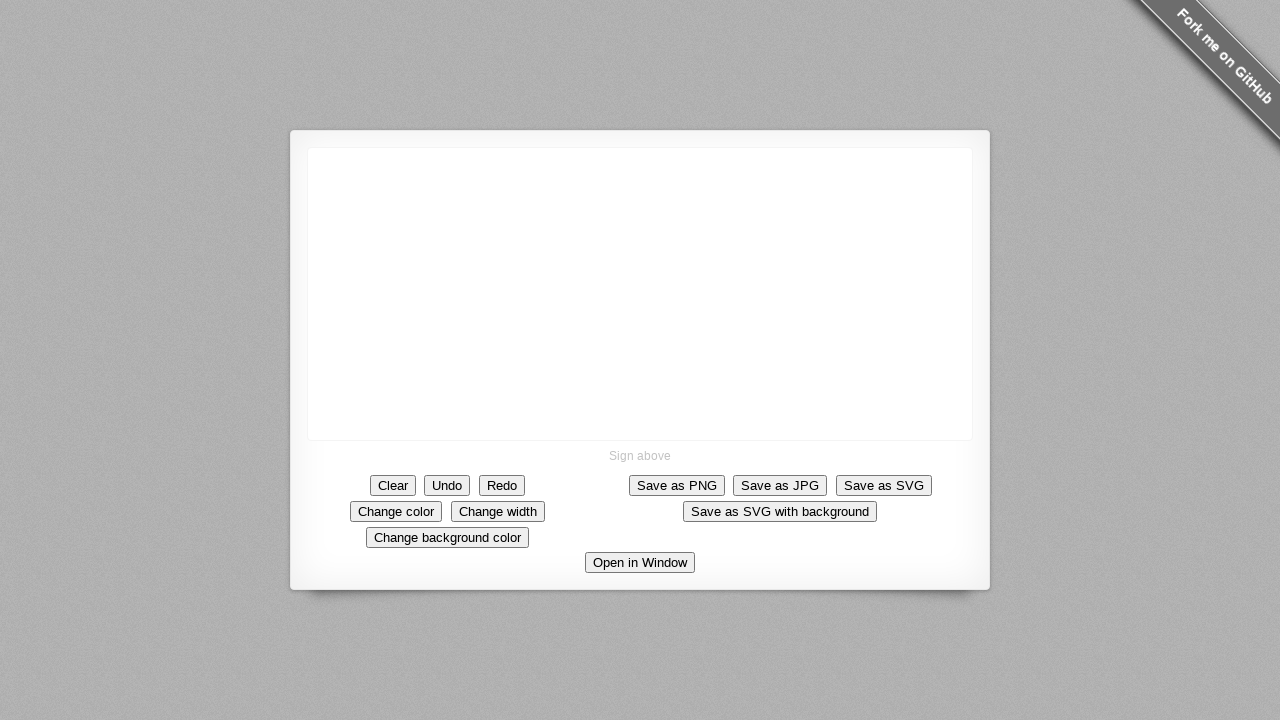

Located canvas element for drawing
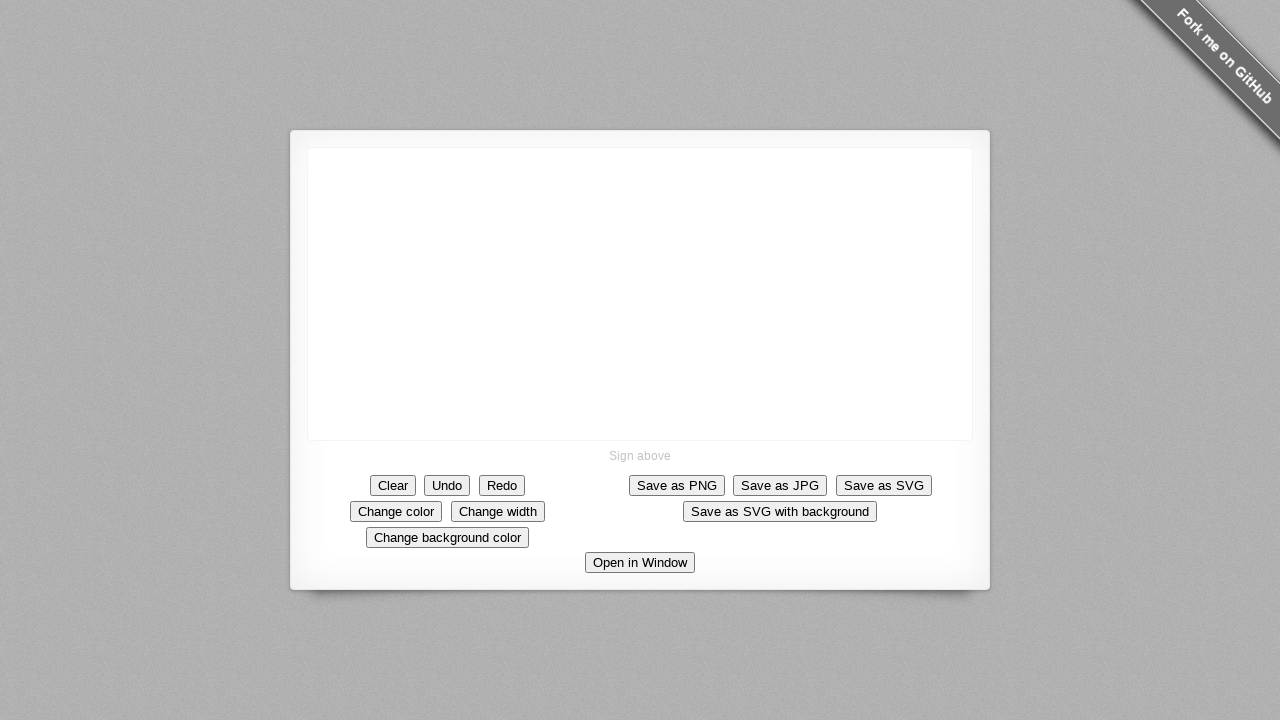

Retrieved canvas bounding box coordinates
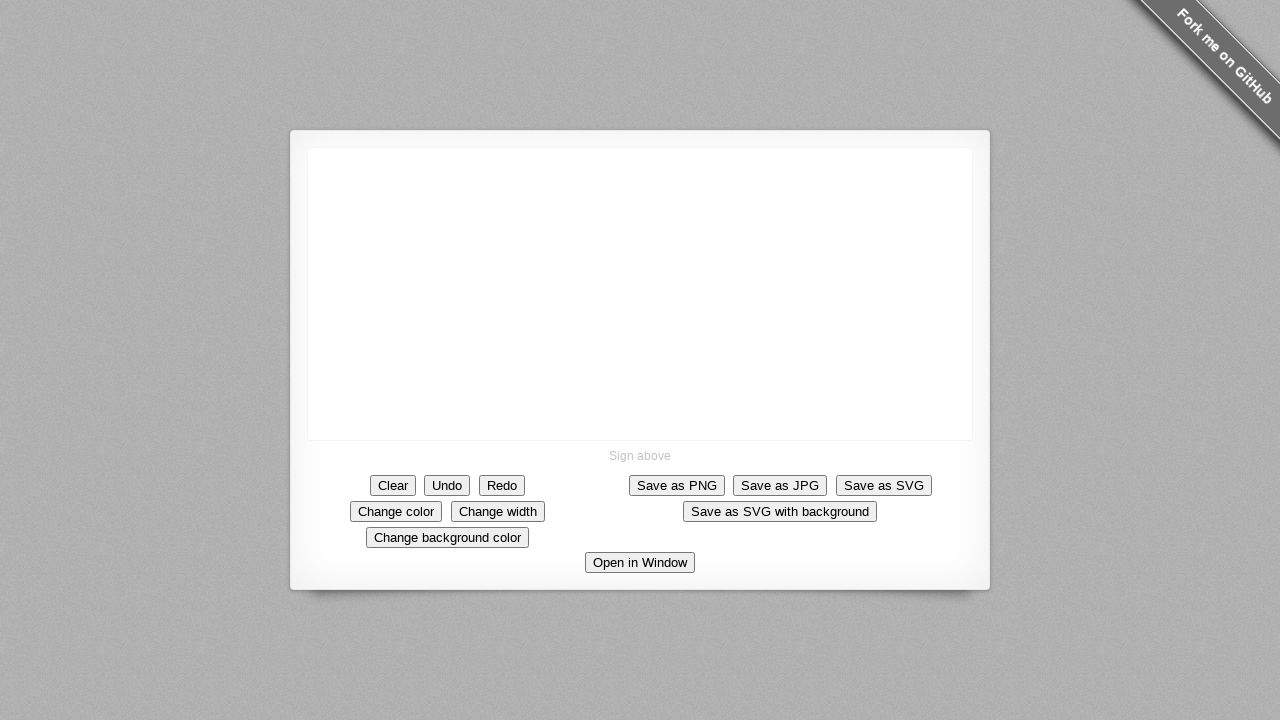

Calculated canvas center position
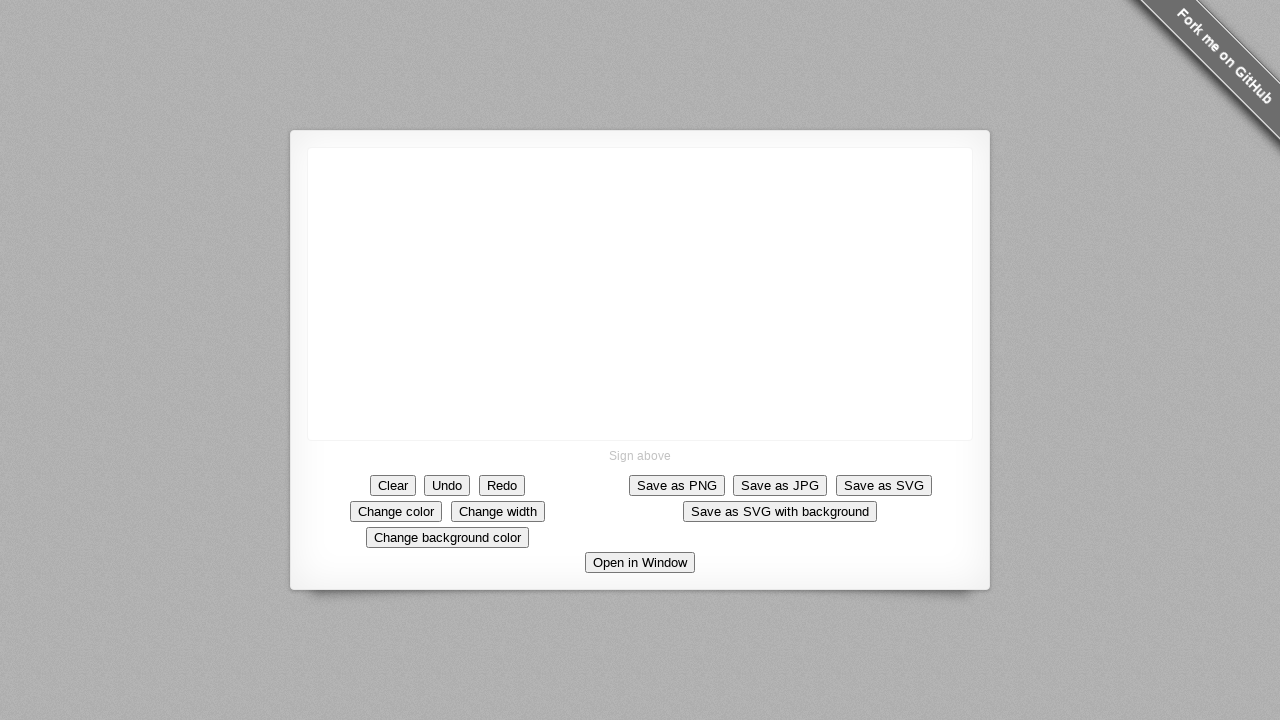

Moved mouse to canvas center at (640, 294)
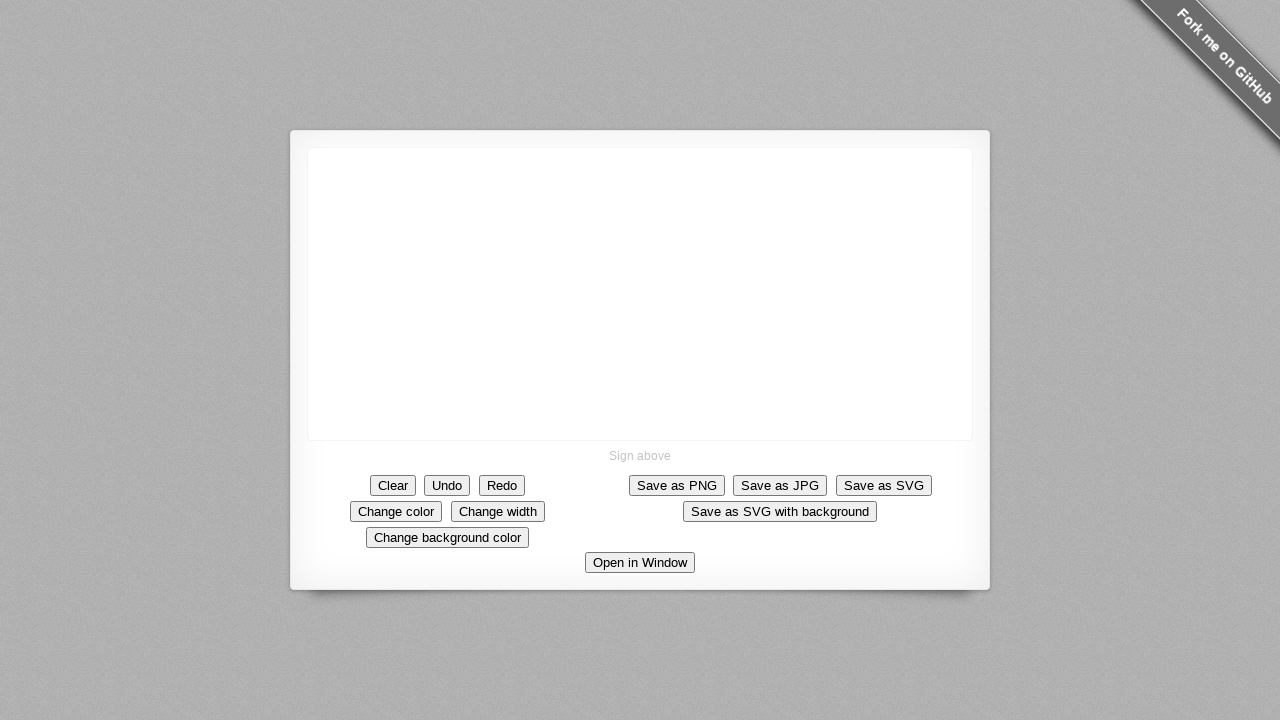

Pressed mouse button down to start drawing at (640, 294)
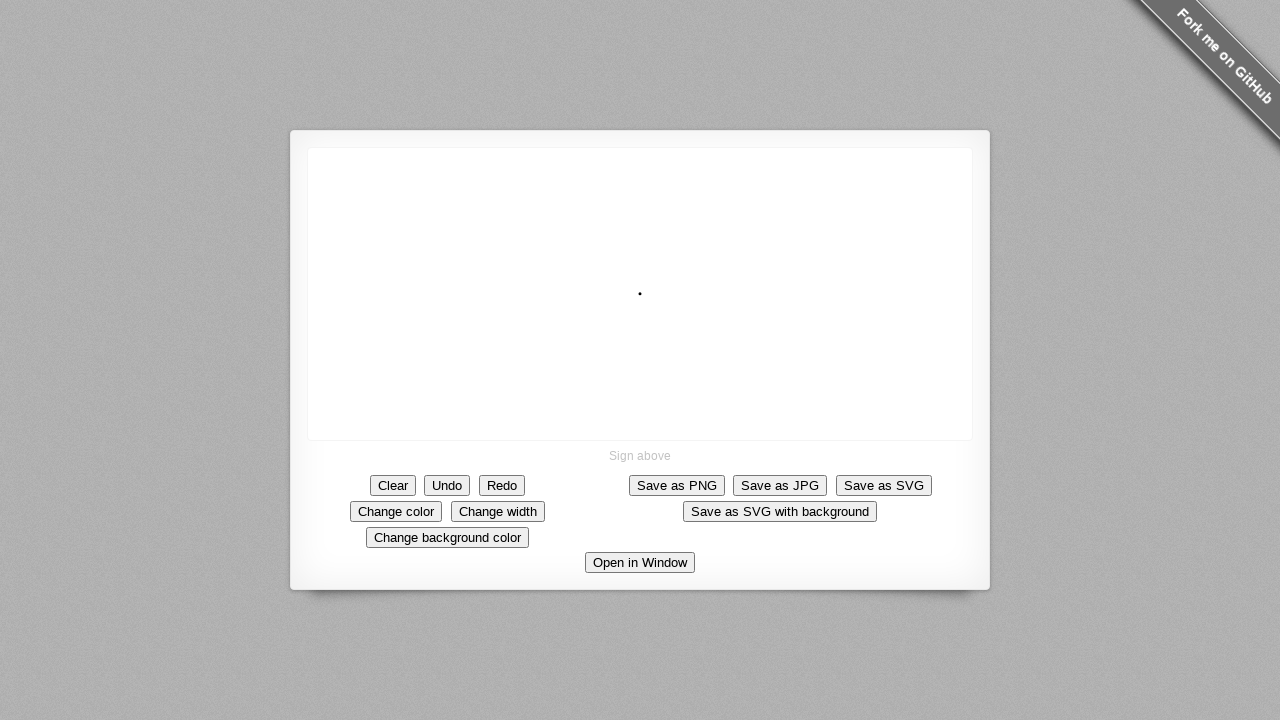

Drew diagonal line segment up-left (iteration 1/10) at (635, 289)
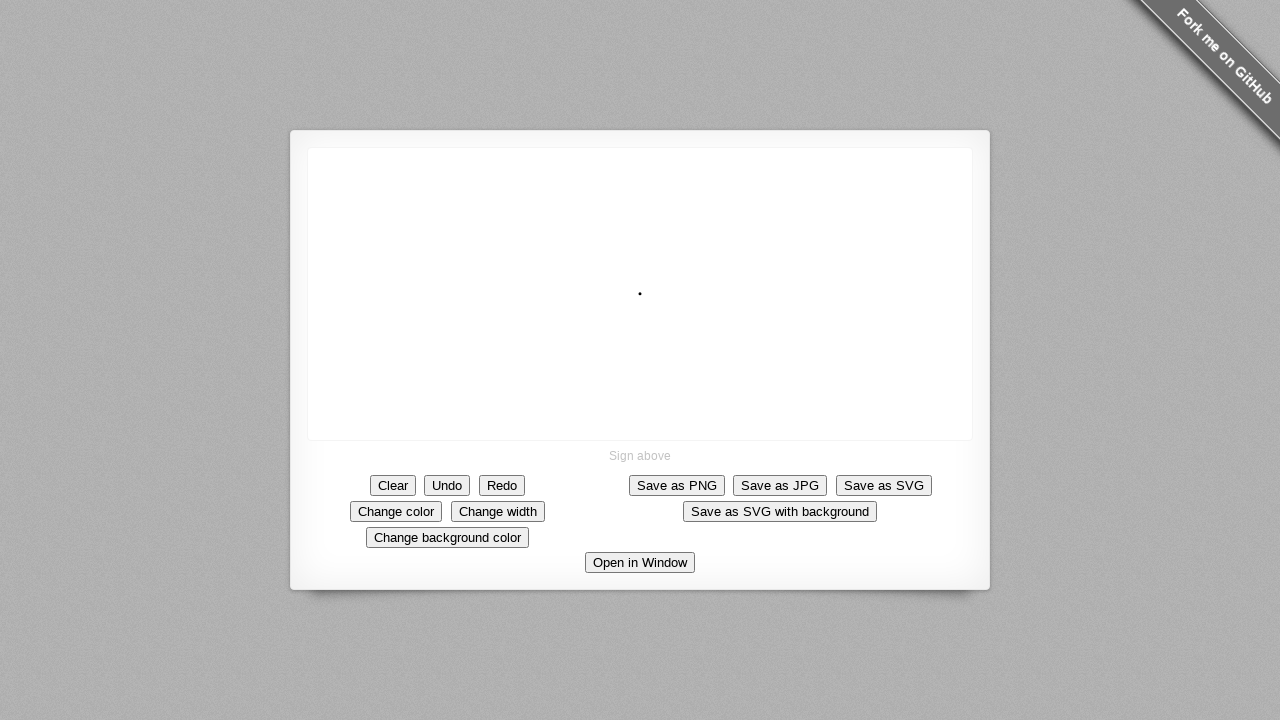

Drew diagonal line segment up-left (iteration 2/10) at (630, 284)
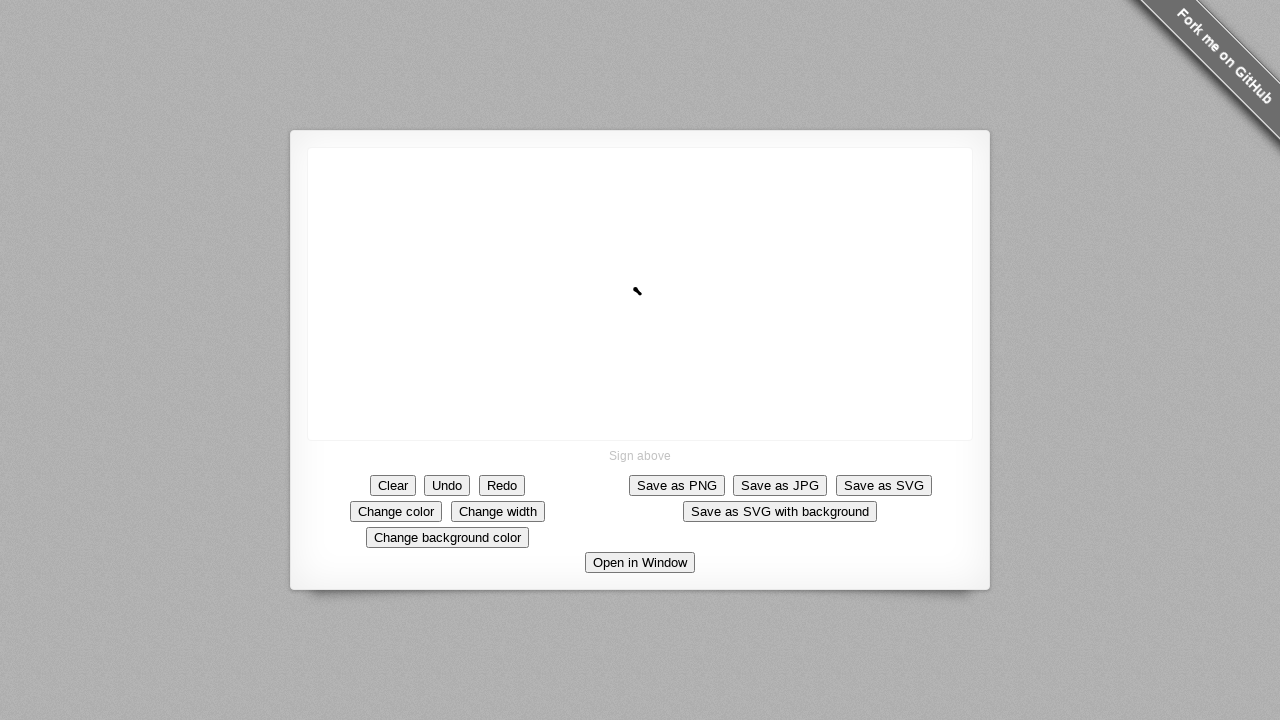

Drew diagonal line segment up-left (iteration 3/10) at (625, 279)
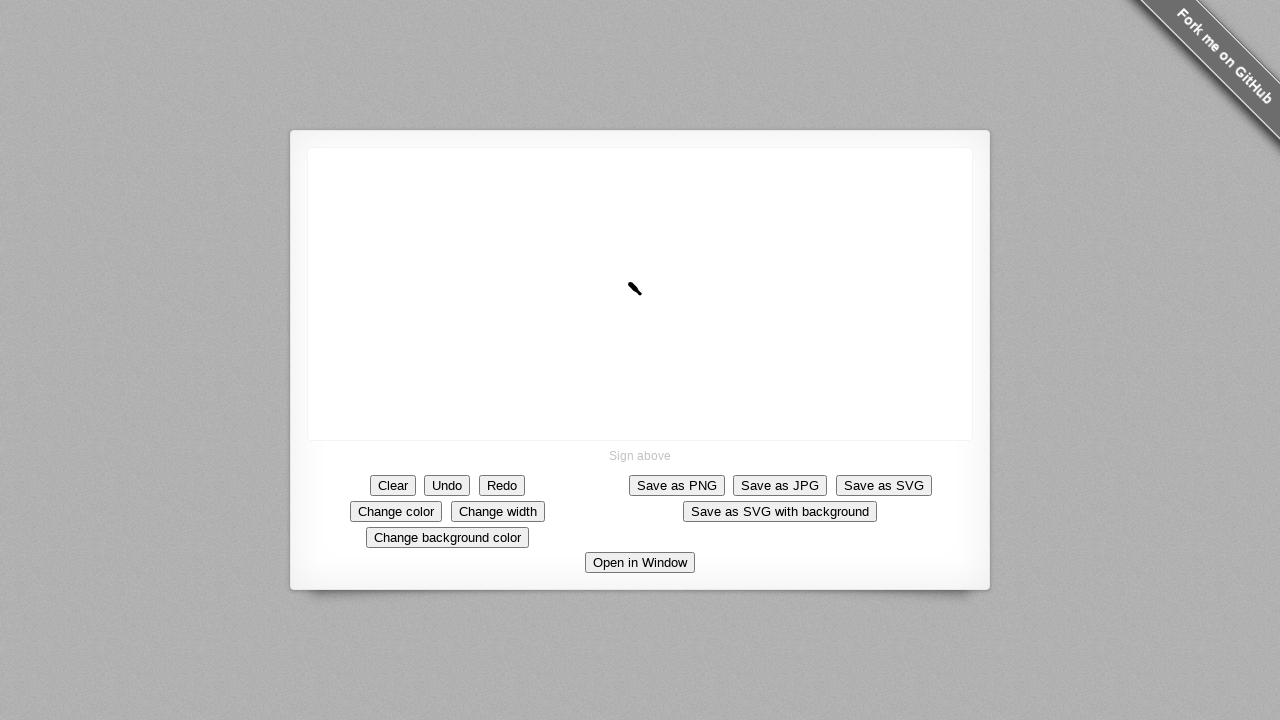

Drew diagonal line segment up-left (iteration 4/10) at (620, 274)
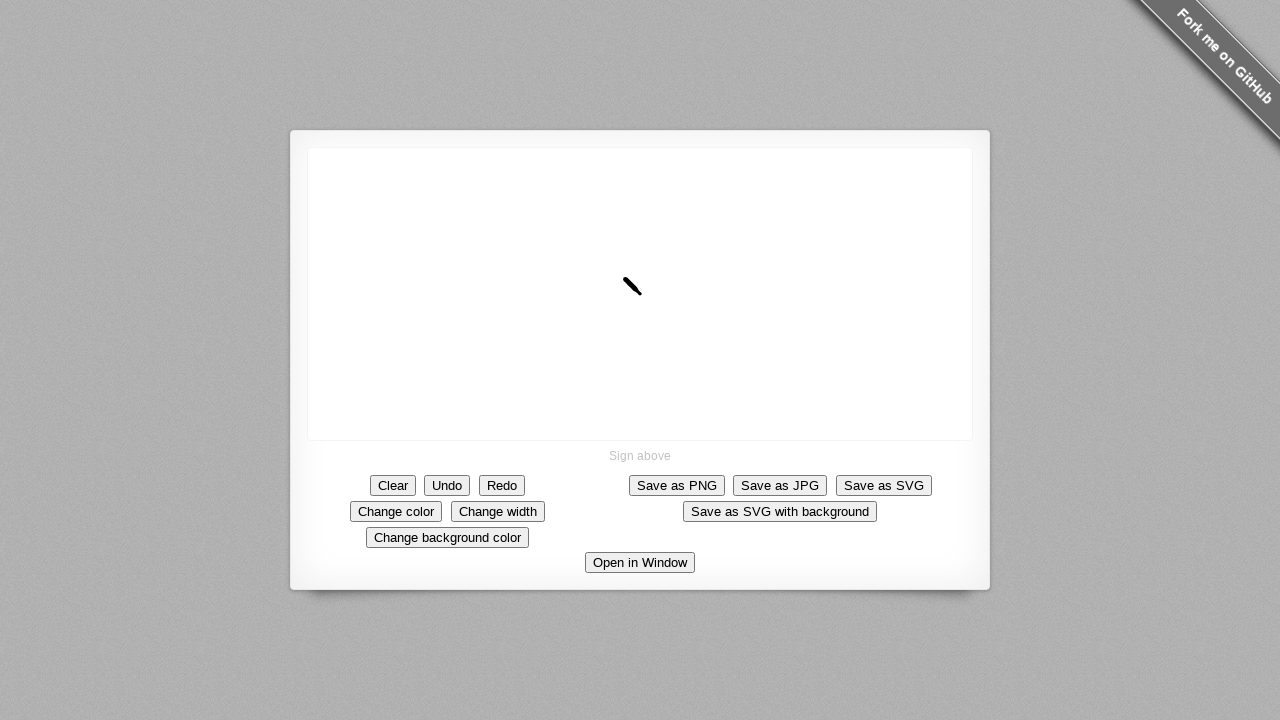

Drew diagonal line segment up-left (iteration 5/10) at (615, 269)
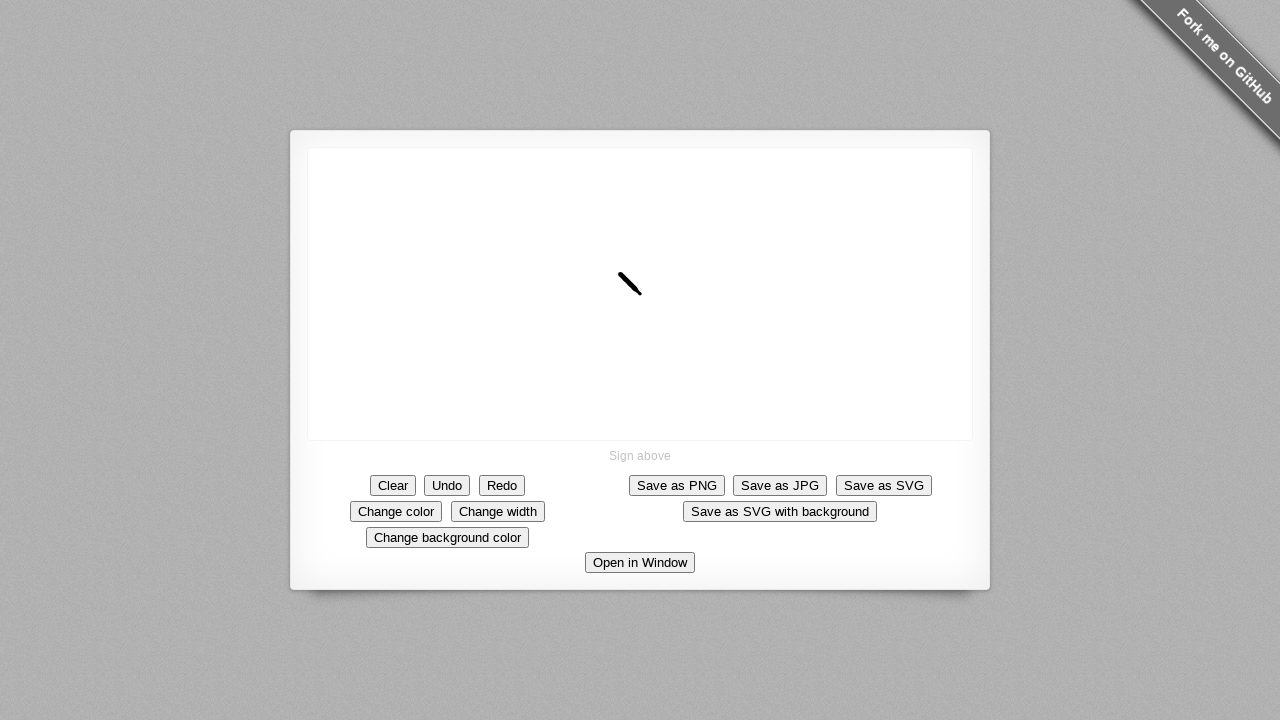

Drew diagonal line segment up-left (iteration 6/10) at (610, 264)
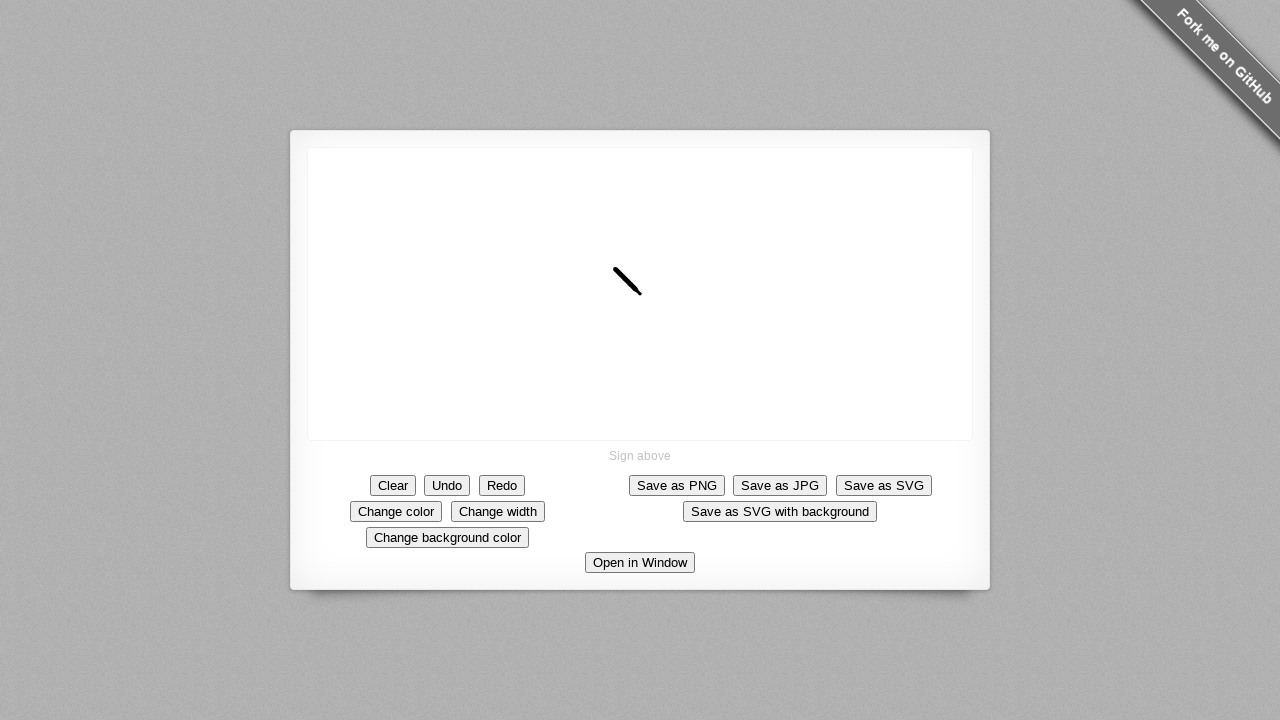

Drew diagonal line segment up-left (iteration 7/10) at (605, 259)
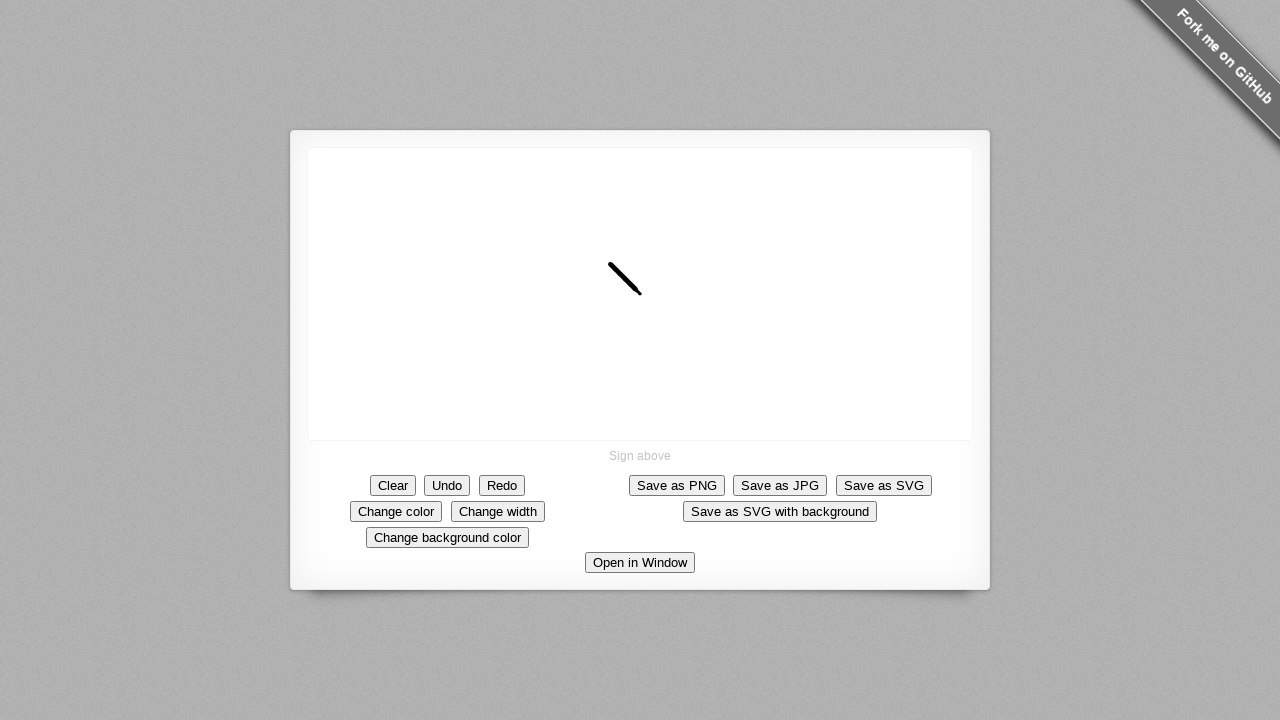

Drew diagonal line segment up-left (iteration 8/10) at (600, 254)
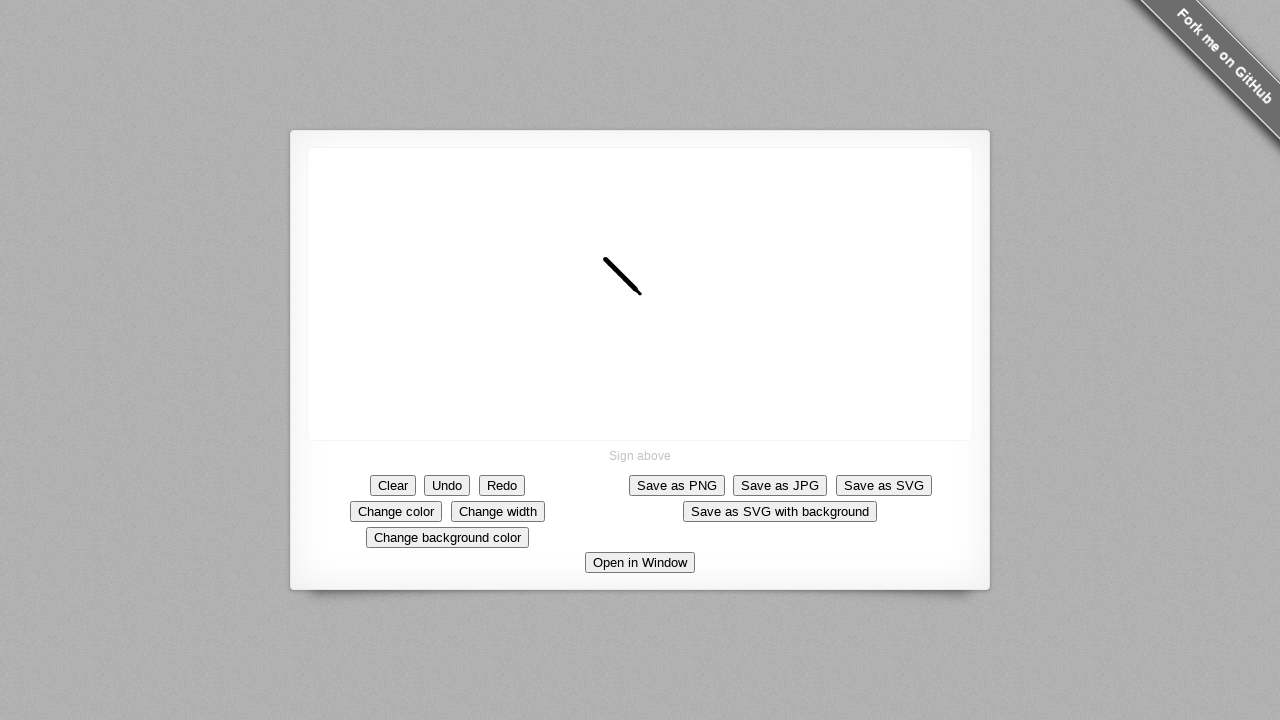

Drew diagonal line segment up-left (iteration 9/10) at (595, 249)
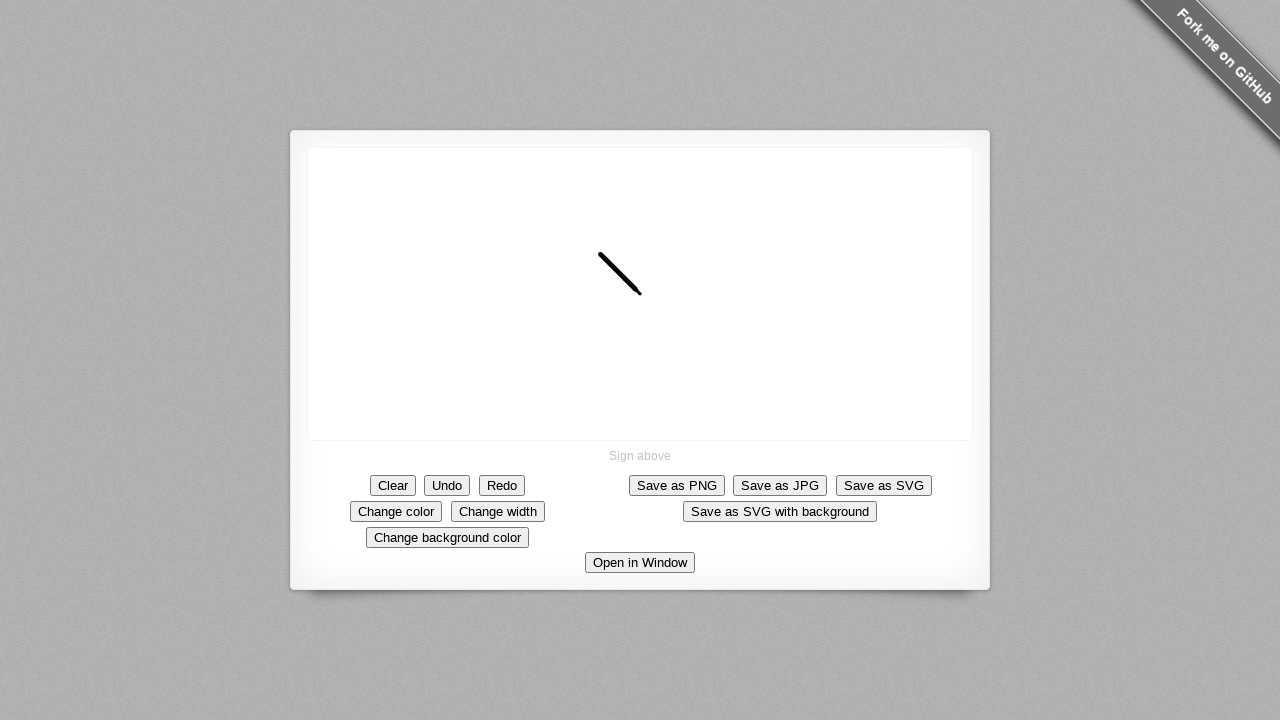

Drew diagonal line segment up-left (iteration 10/10) at (590, 244)
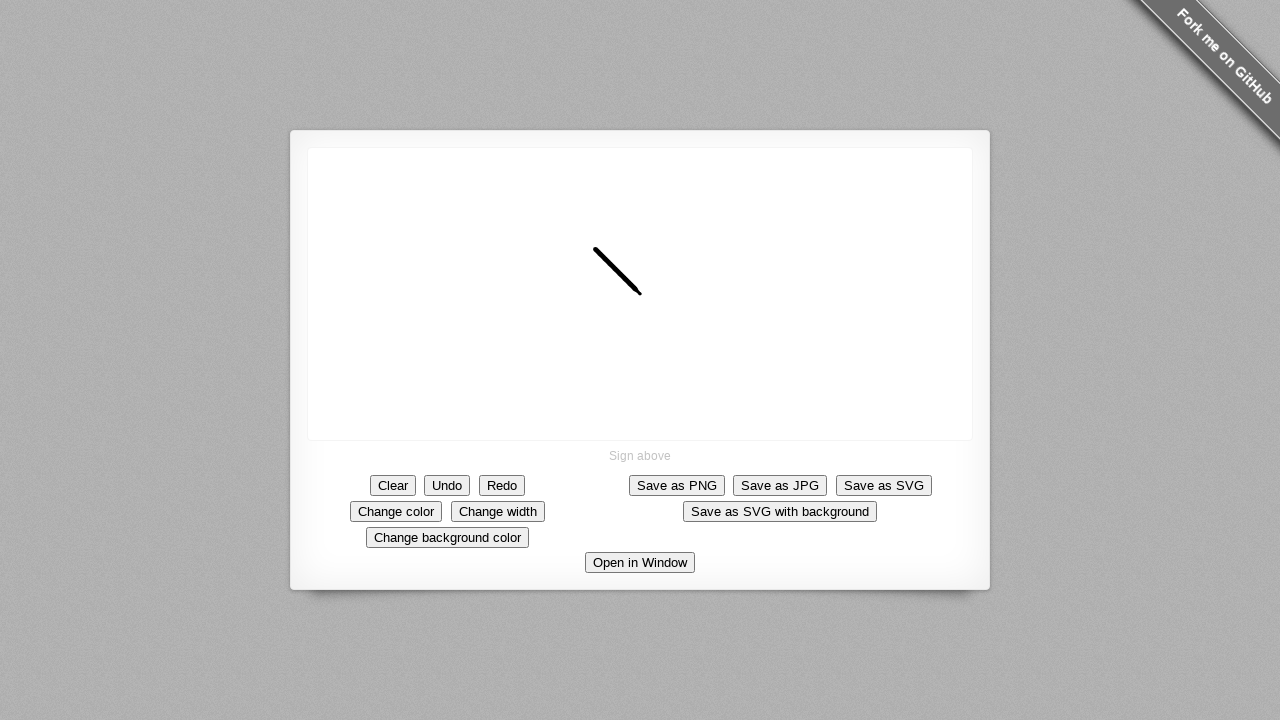

Drew vertical line segment downward (iteration 1/10) at (590, 249)
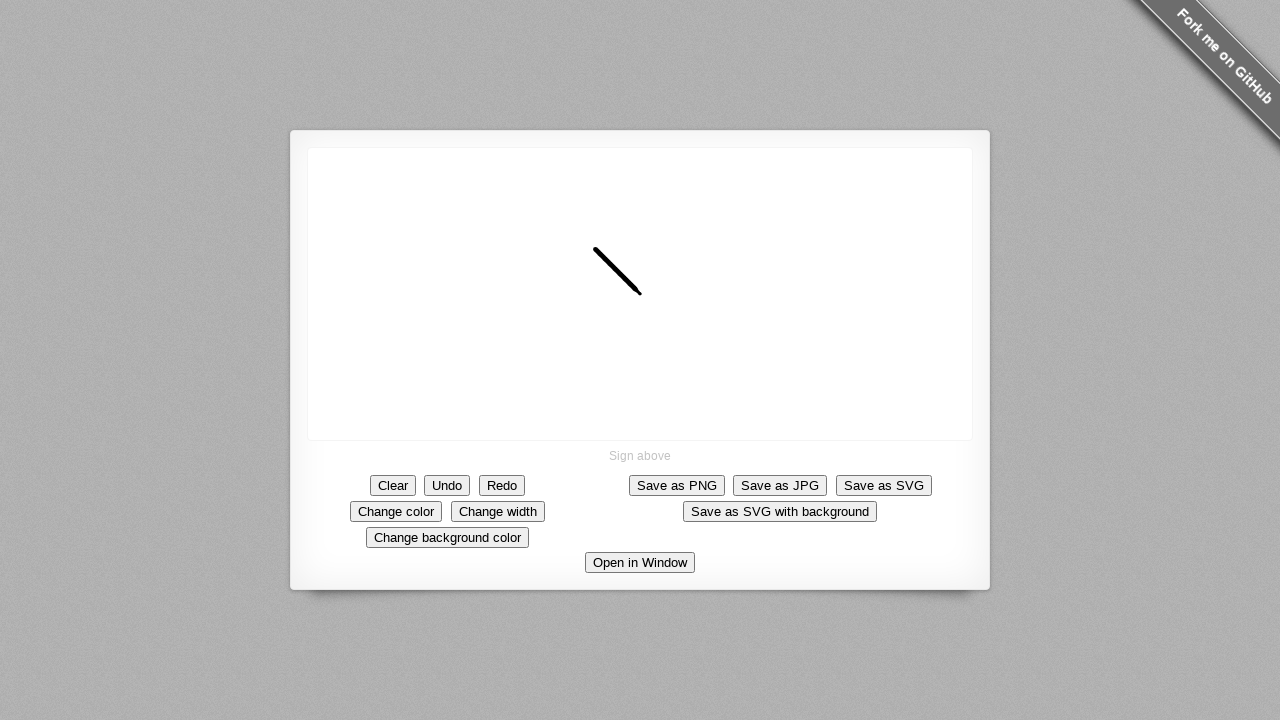

Drew vertical line segment downward (iteration 2/10) at (590, 254)
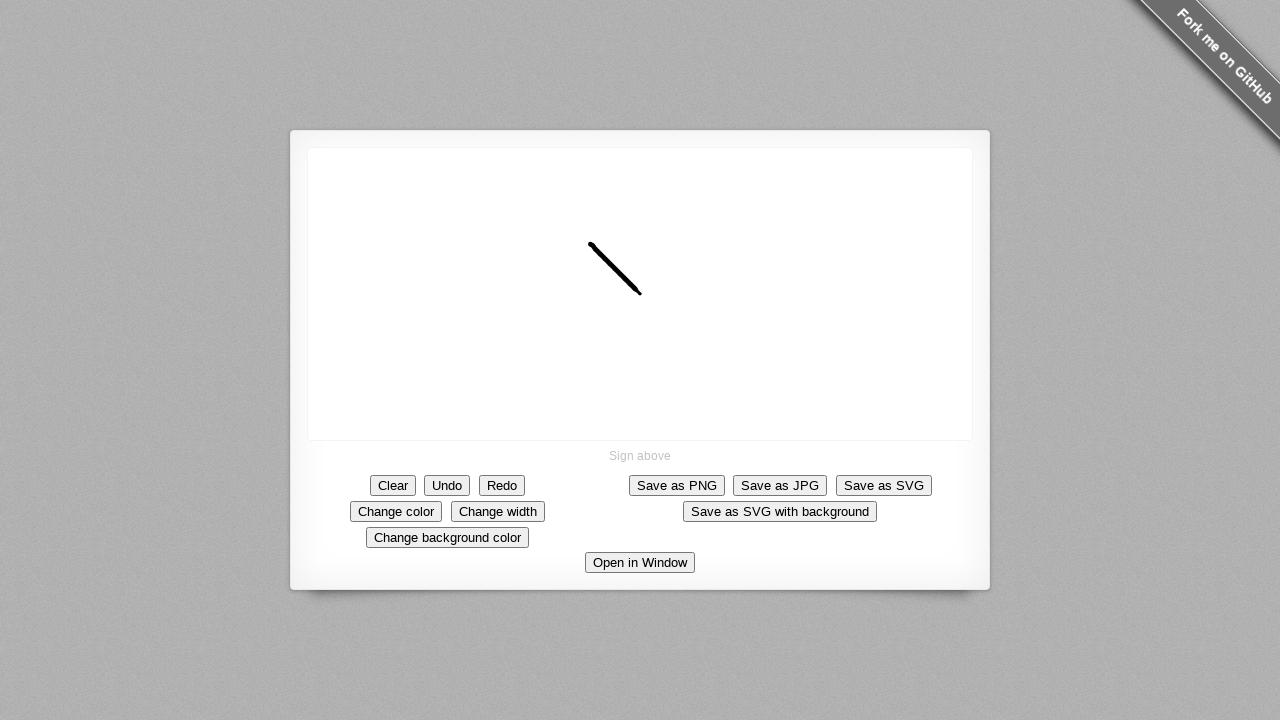

Drew vertical line segment downward (iteration 3/10) at (590, 259)
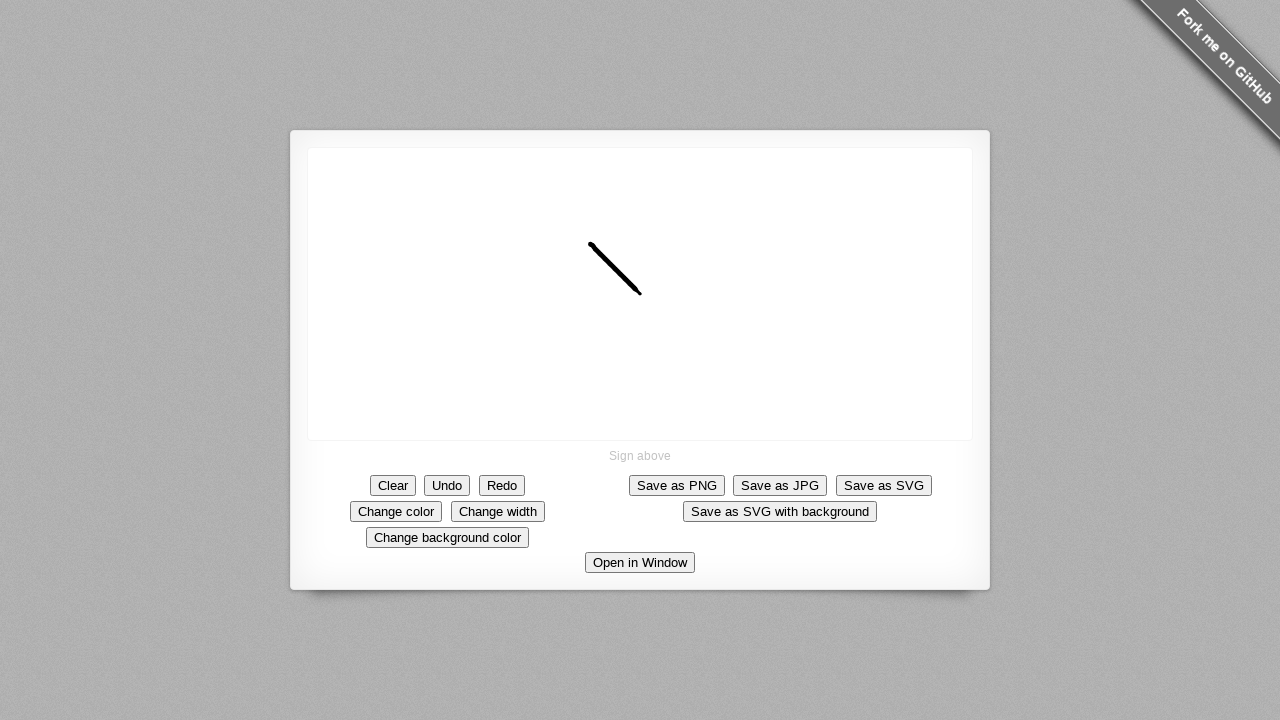

Drew vertical line segment downward (iteration 4/10) at (590, 264)
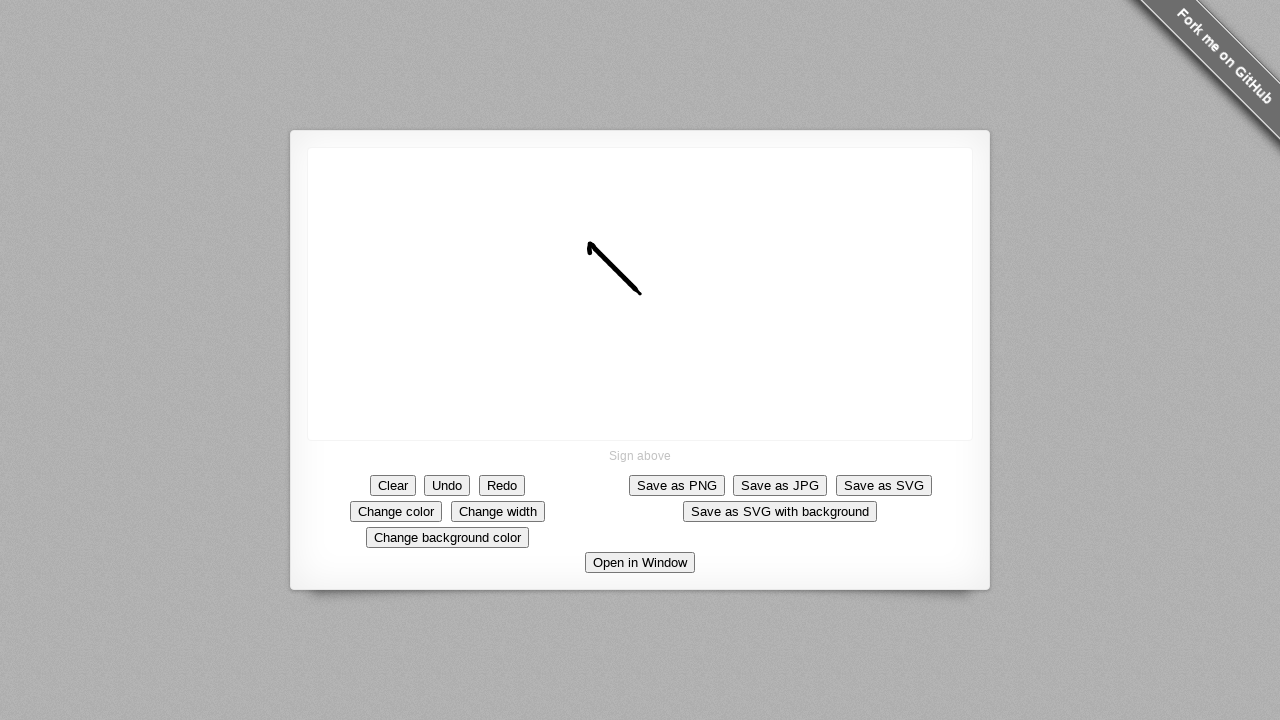

Drew vertical line segment downward (iteration 5/10) at (590, 269)
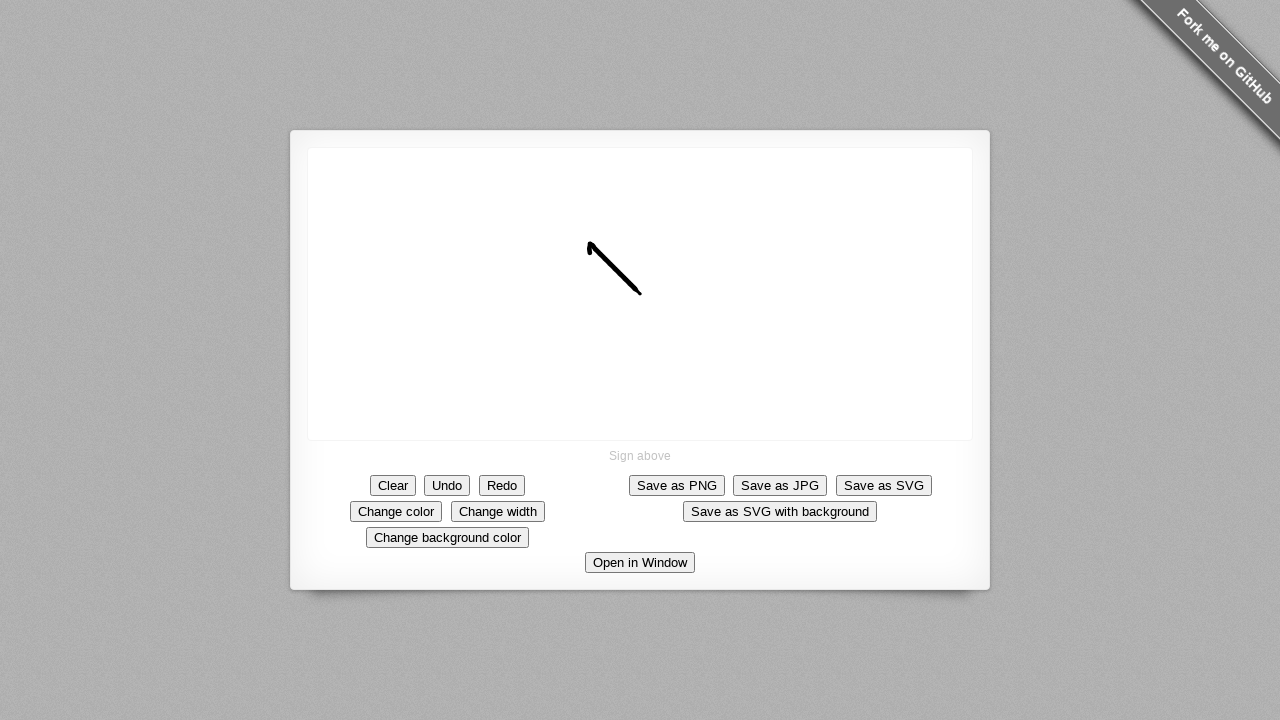

Drew vertical line segment downward (iteration 6/10) at (590, 274)
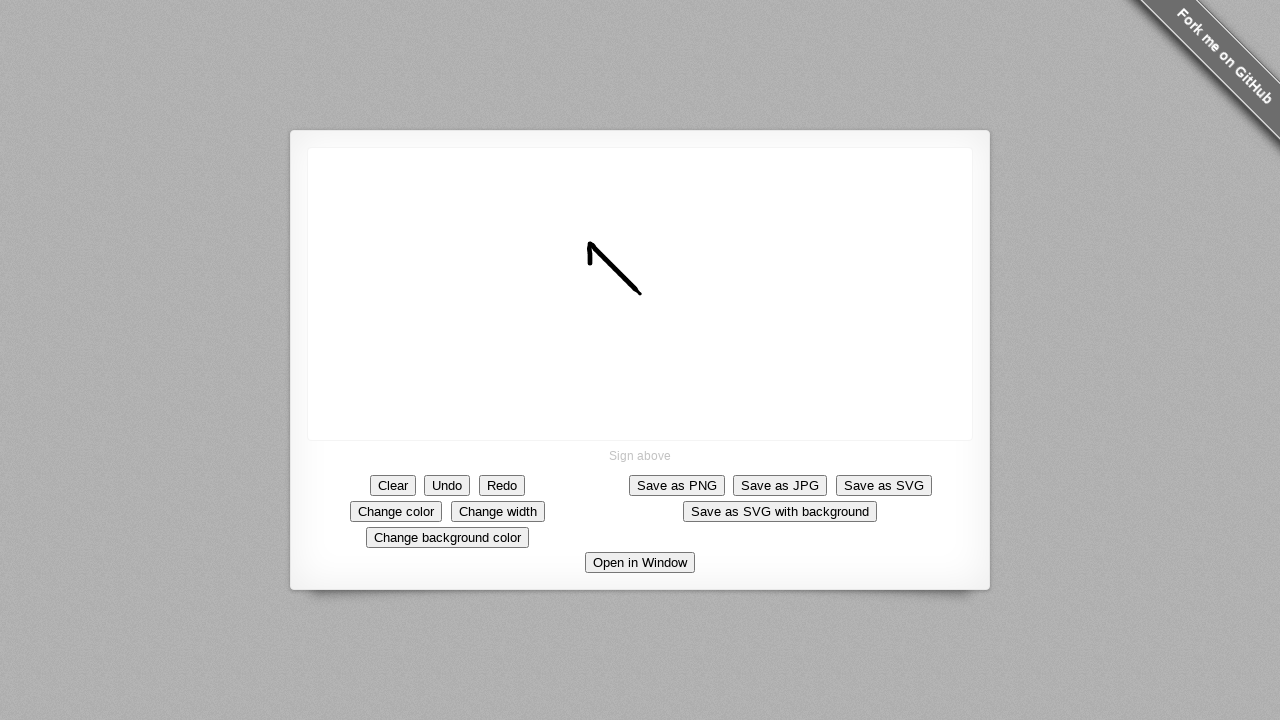

Drew vertical line segment downward (iteration 7/10) at (590, 279)
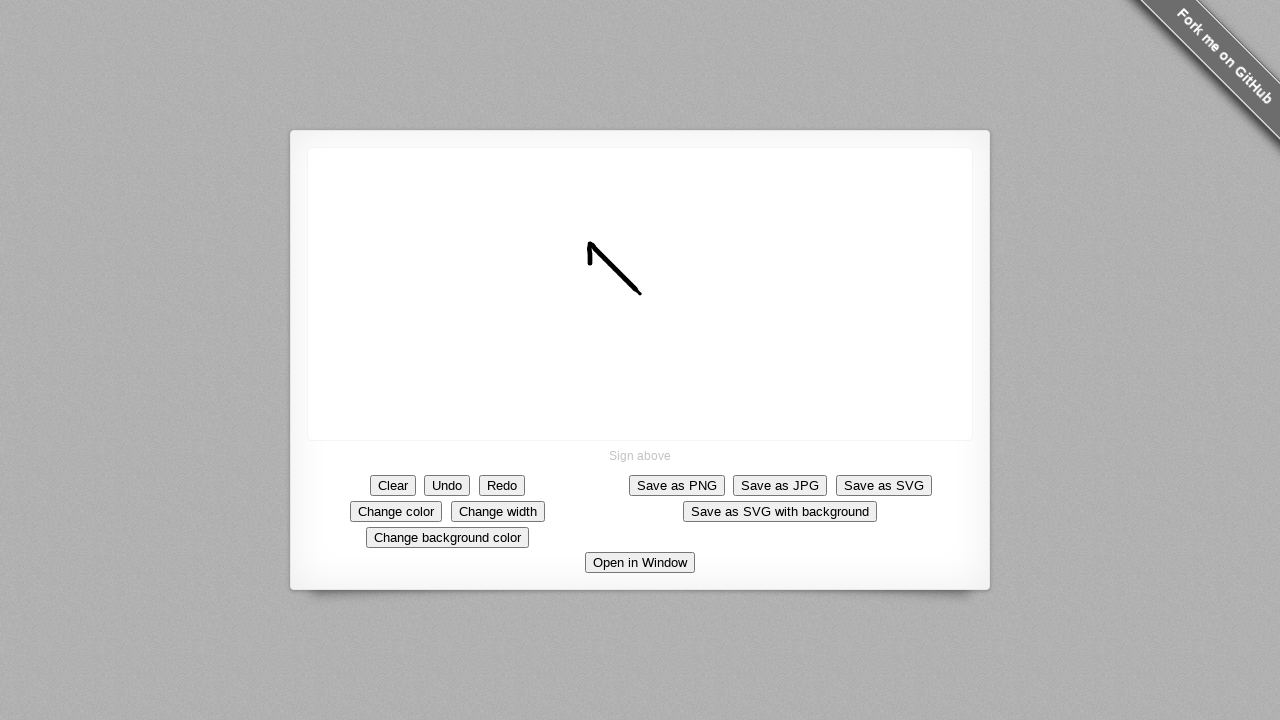

Drew vertical line segment downward (iteration 8/10) at (590, 284)
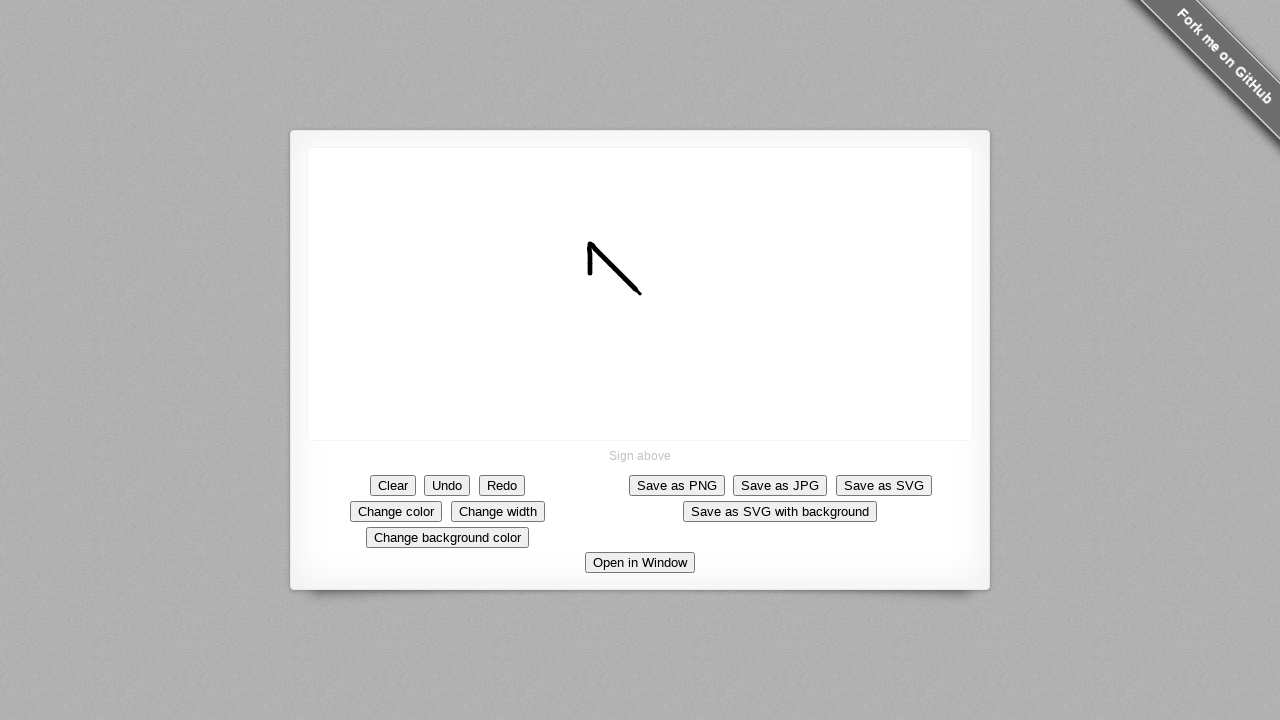

Drew vertical line segment downward (iteration 9/10) at (590, 289)
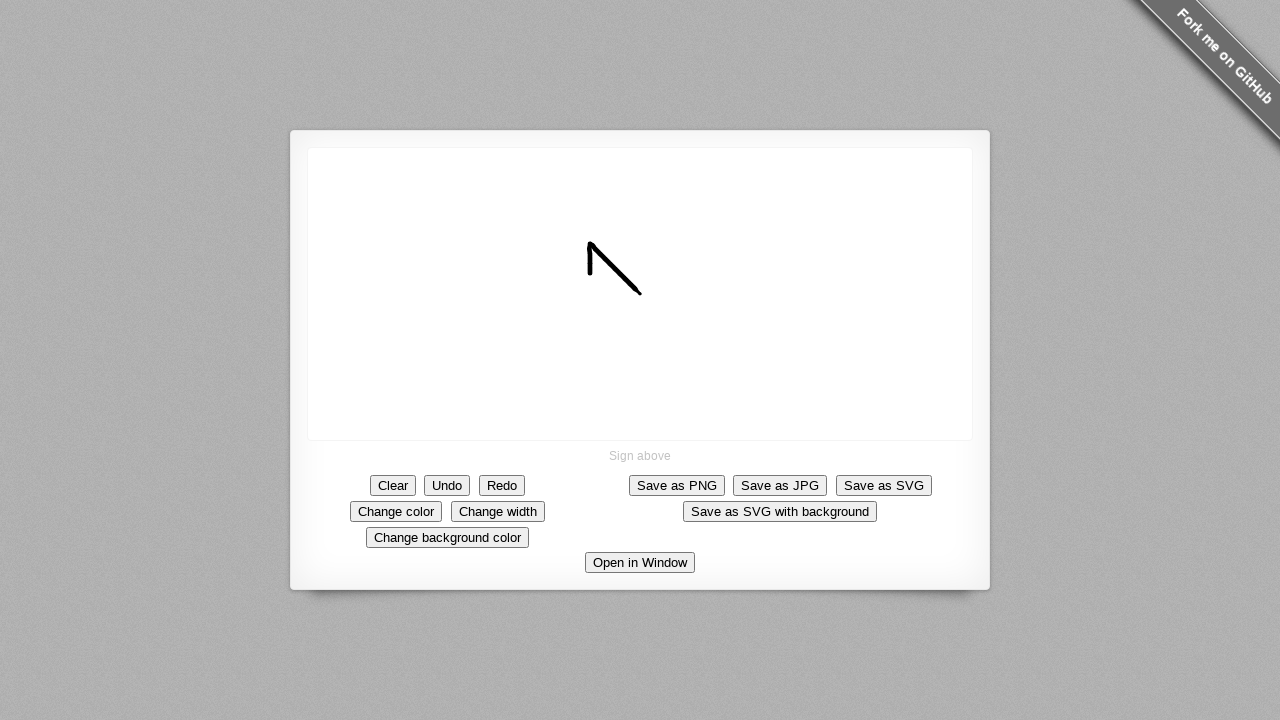

Drew vertical line segment downward (iteration 10/10) at (590, 294)
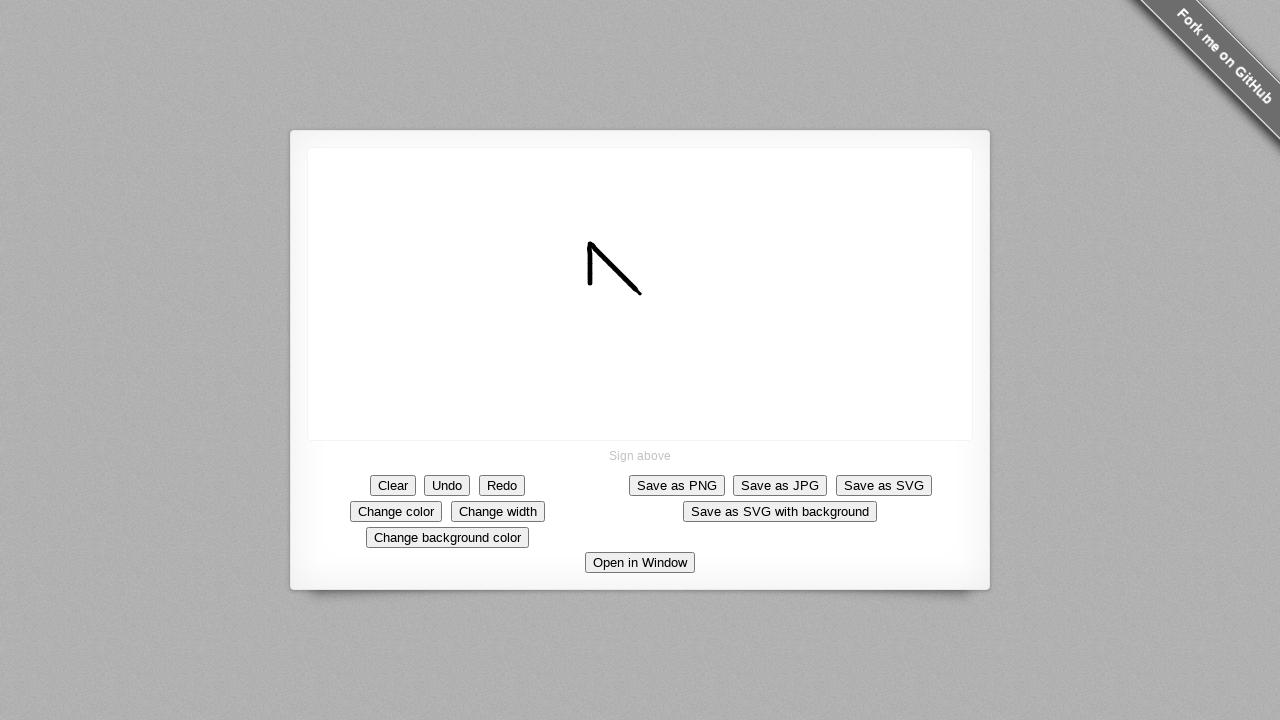

Drew horizontal line segment rightward (iteration 1/10) at (595, 294)
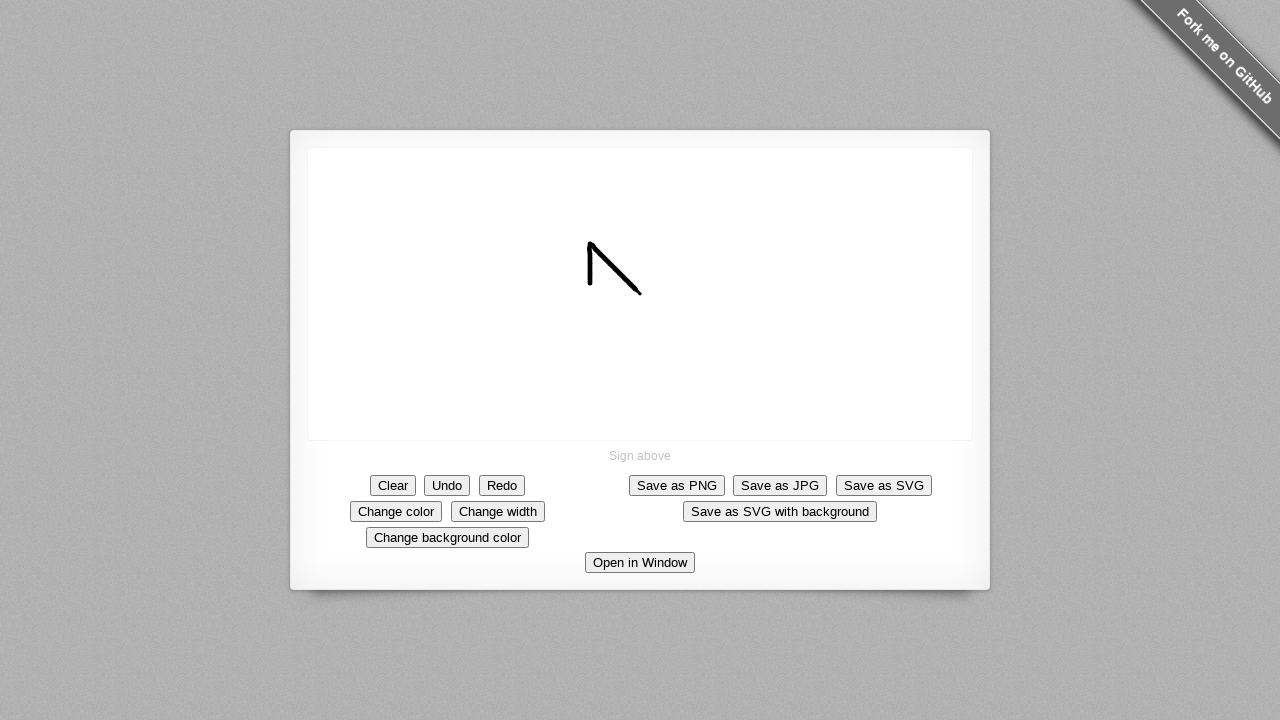

Drew horizontal line segment rightward (iteration 2/10) at (600, 294)
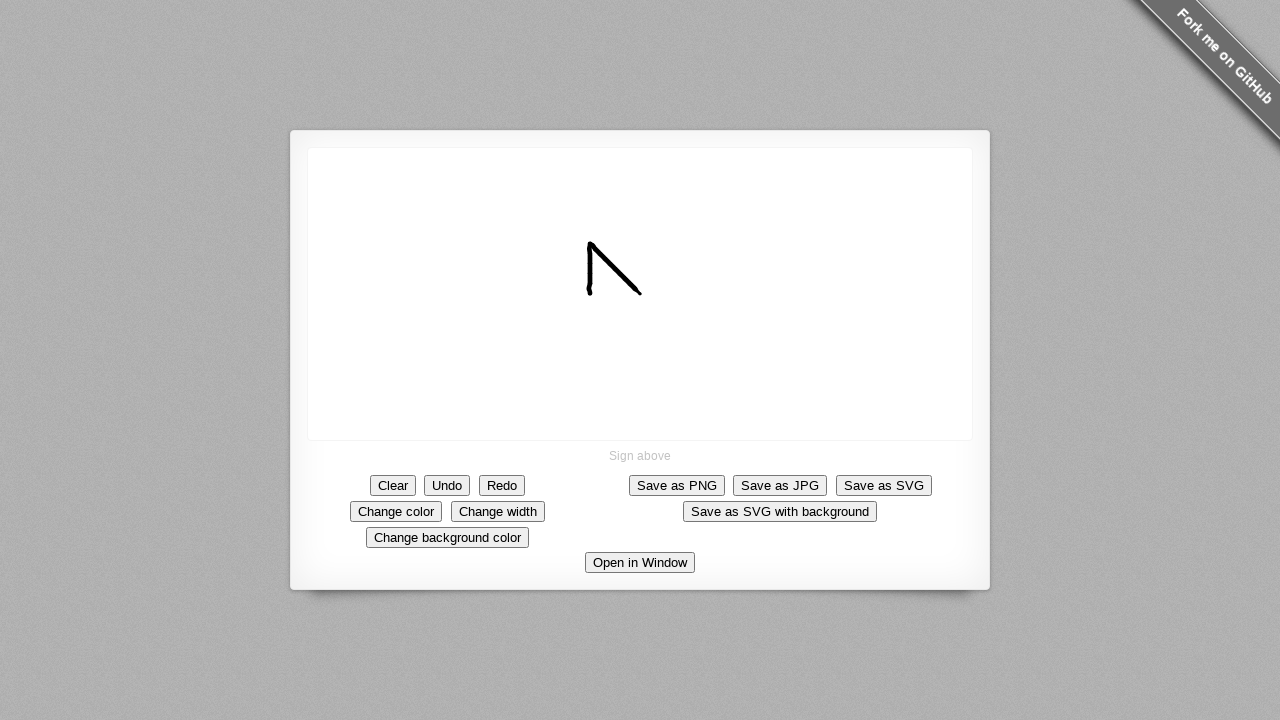

Drew horizontal line segment rightward (iteration 3/10) at (605, 294)
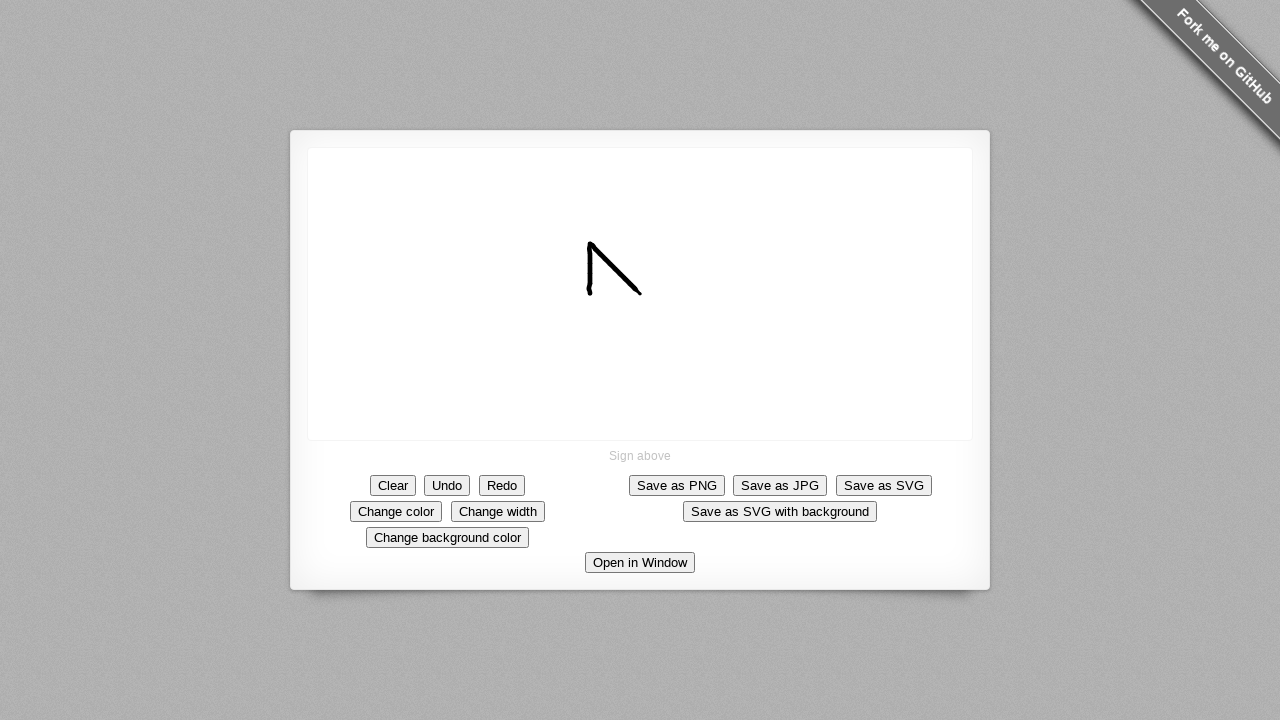

Drew horizontal line segment rightward (iteration 4/10) at (610, 294)
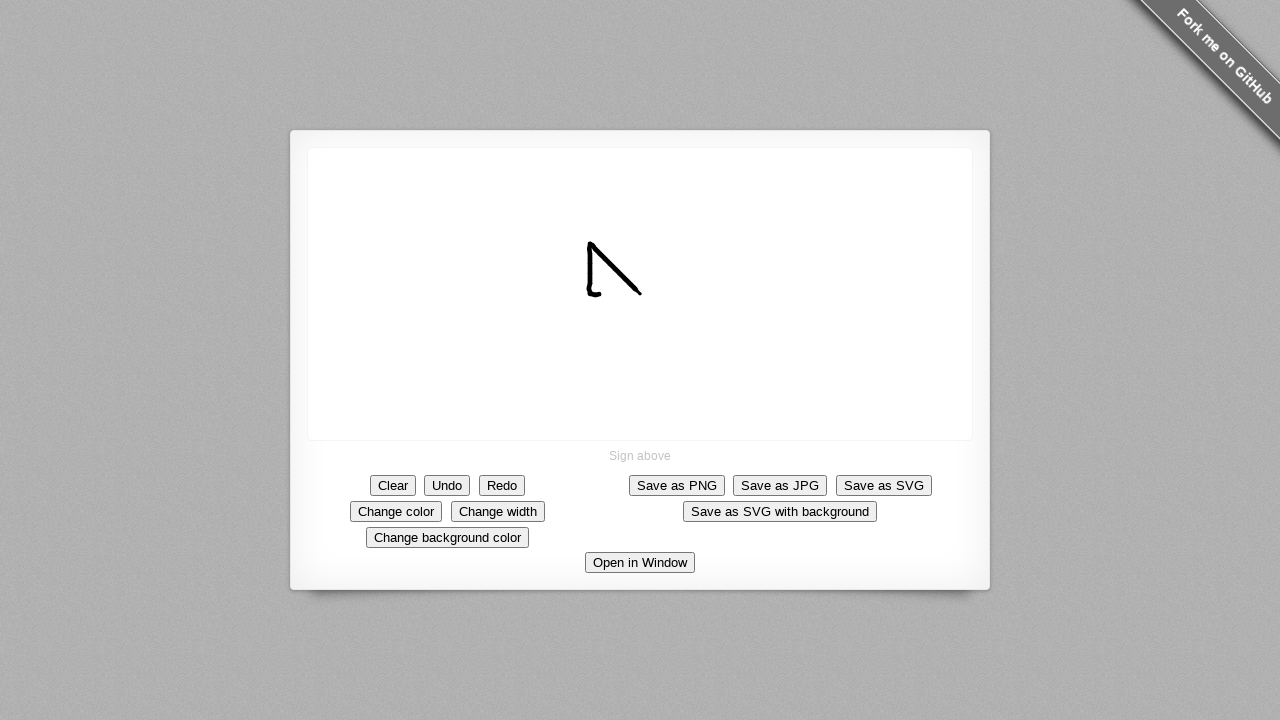

Drew horizontal line segment rightward (iteration 5/10) at (615, 294)
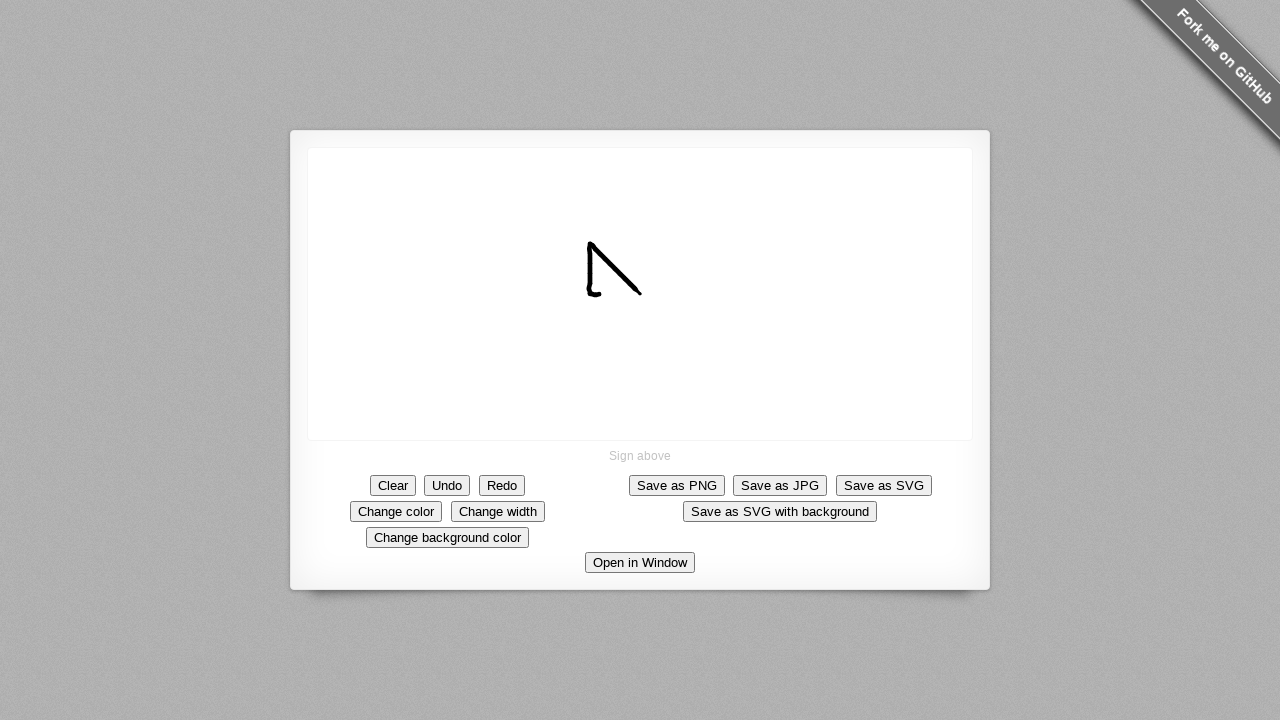

Drew horizontal line segment rightward (iteration 6/10) at (620, 294)
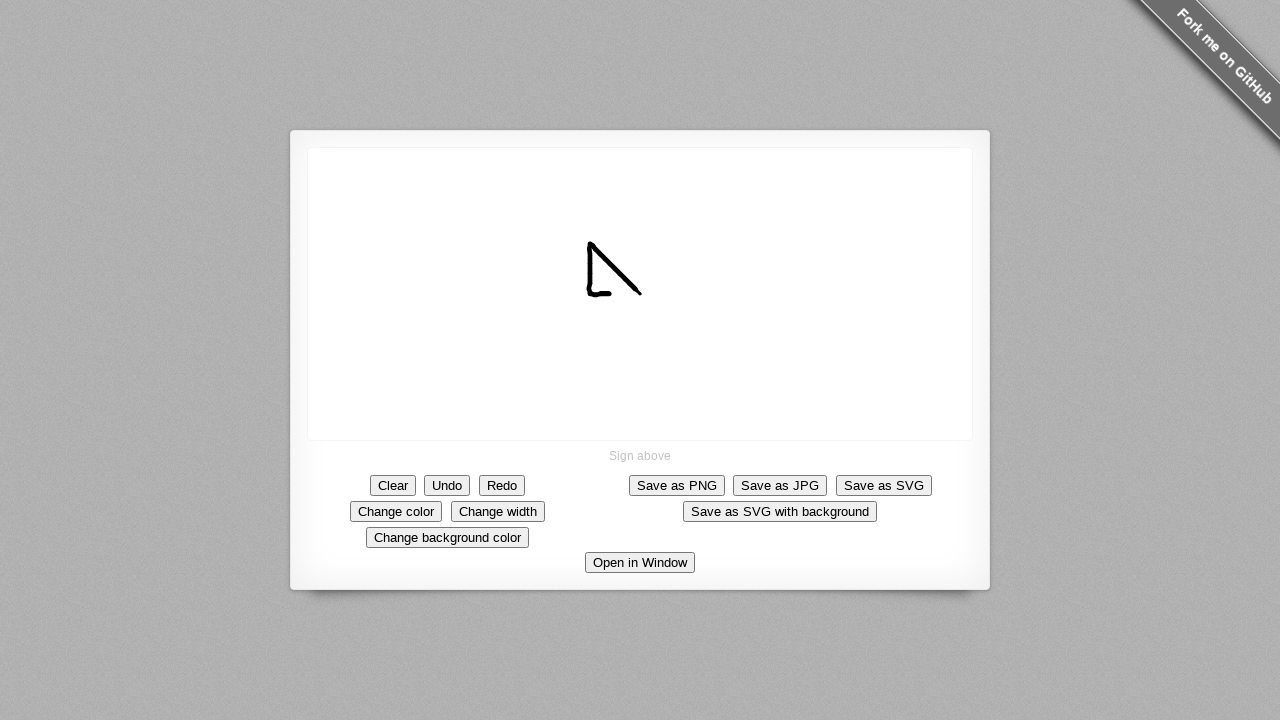

Drew horizontal line segment rightward (iteration 7/10) at (625, 294)
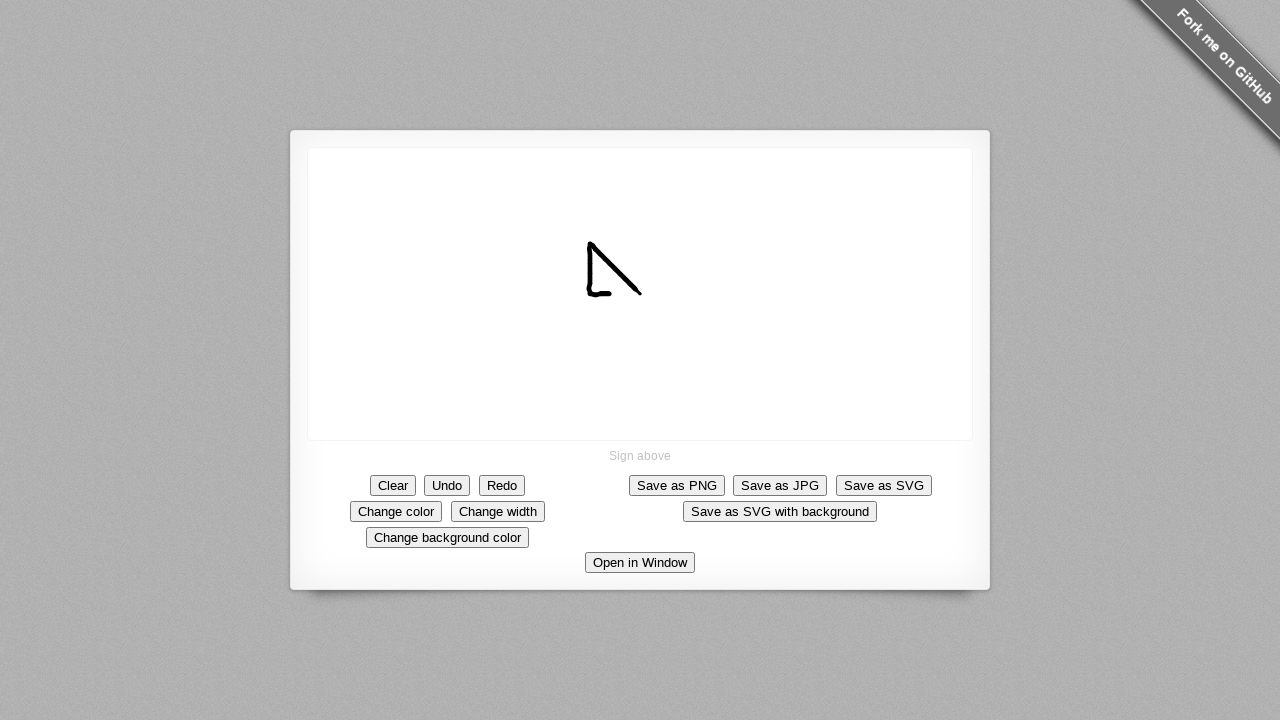

Drew horizontal line segment rightward (iteration 8/10) at (630, 294)
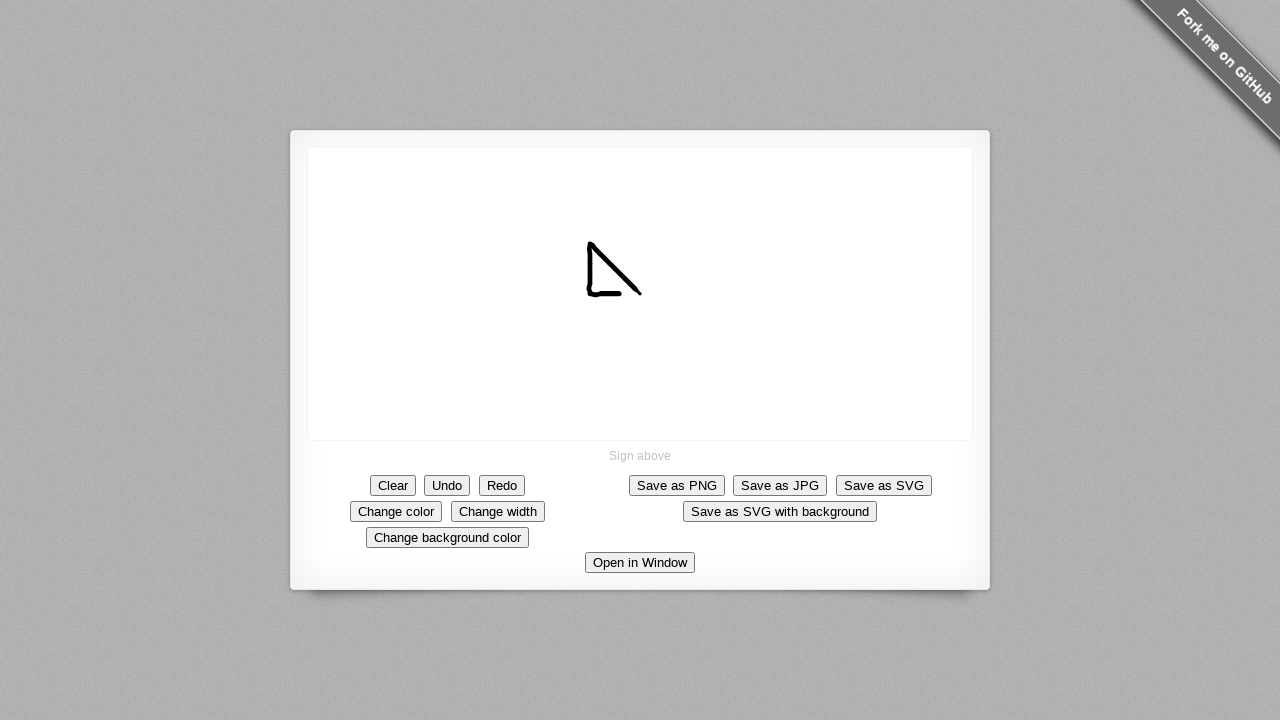

Drew horizontal line segment rightward (iteration 9/10) at (635, 294)
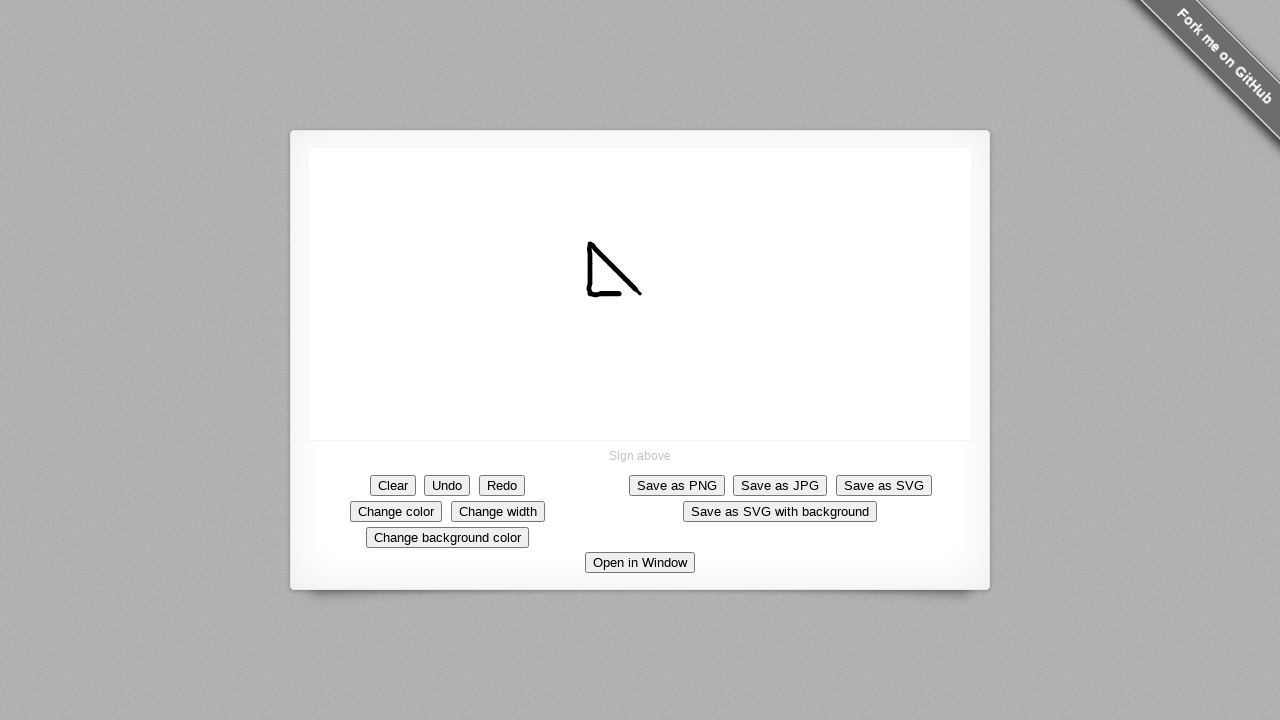

Drew horizontal line segment rightward (iteration 10/10) at (640, 294)
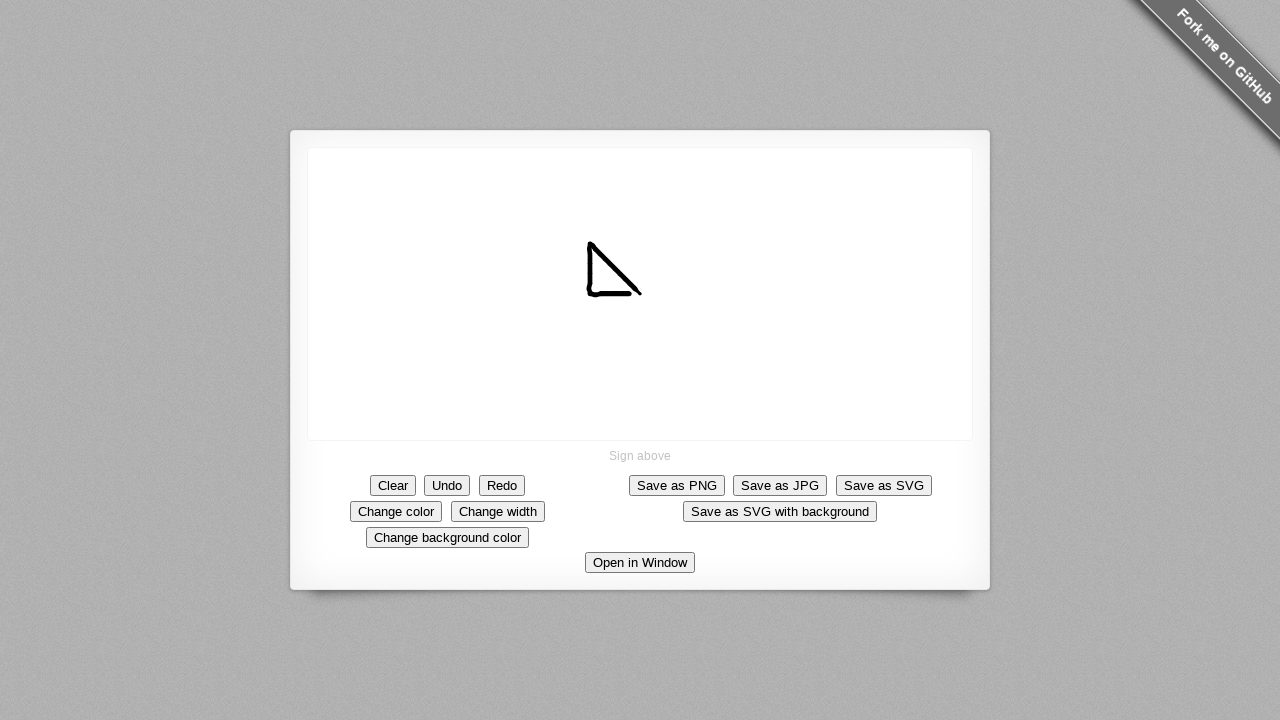

Released mouse button to complete drawing at (640, 294)
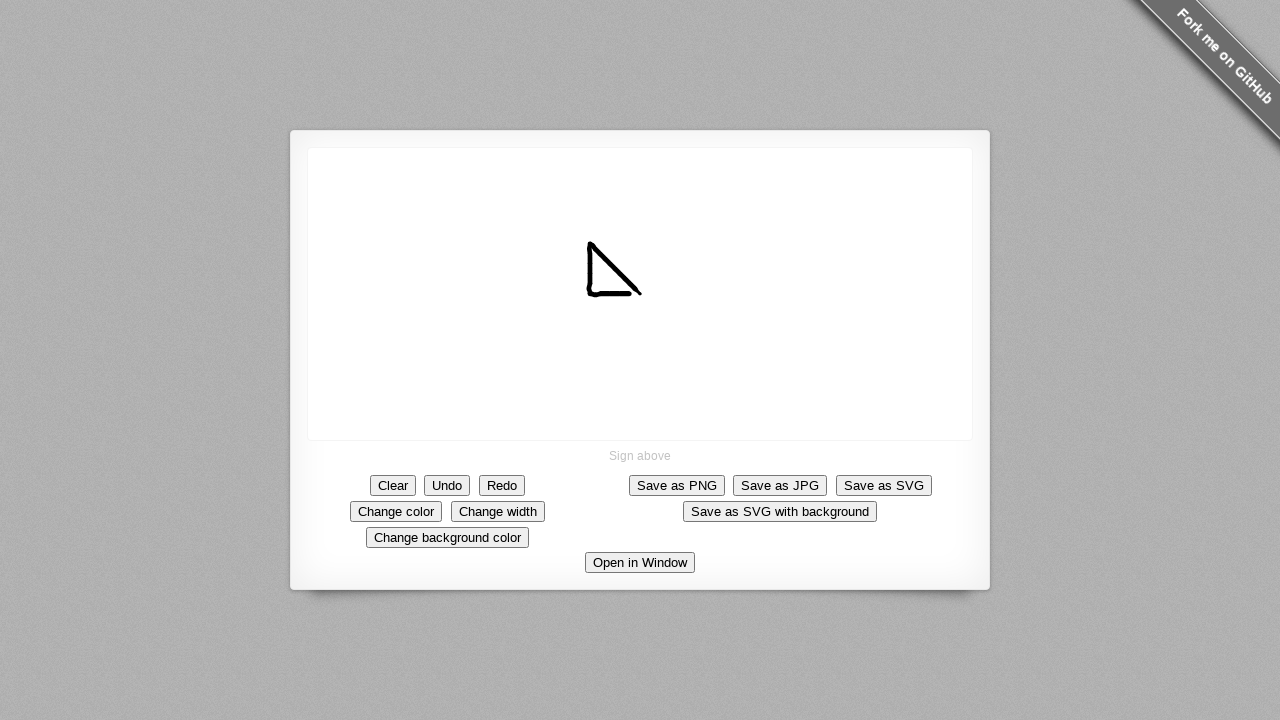

Clicked Clear button to reset the signature pad at (393, 485) on xpath=//*[text()='Clear']
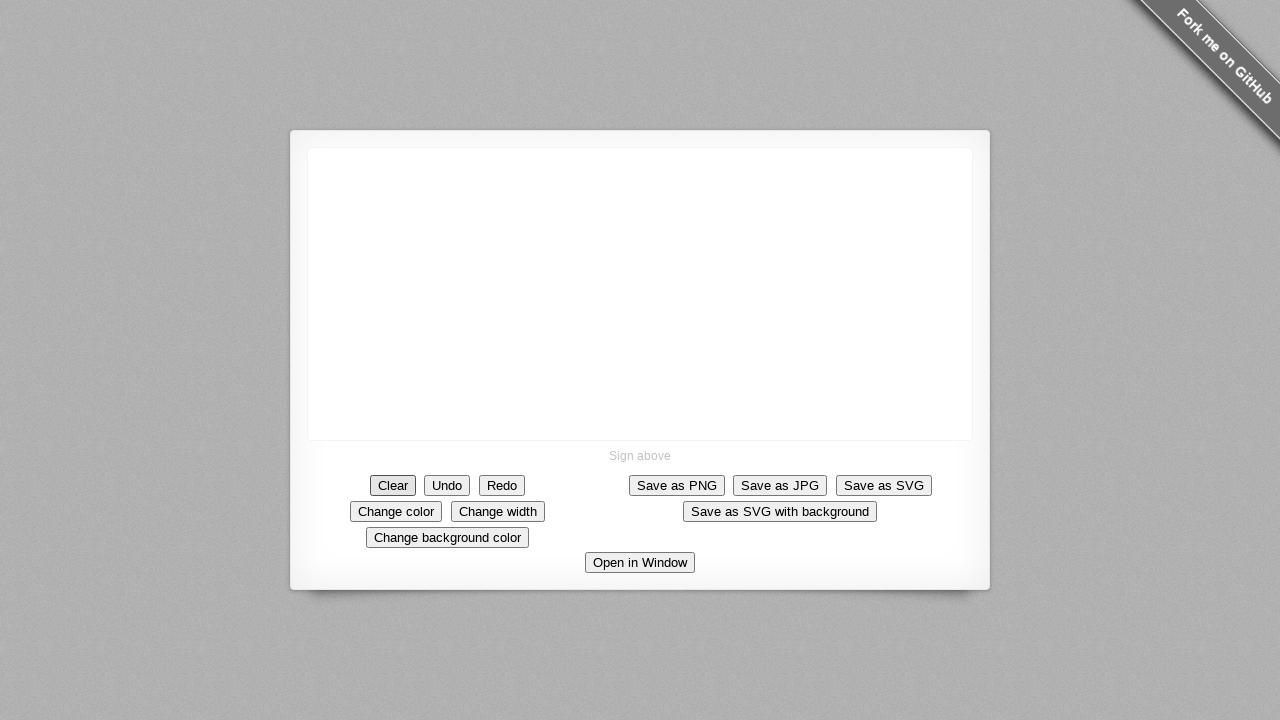

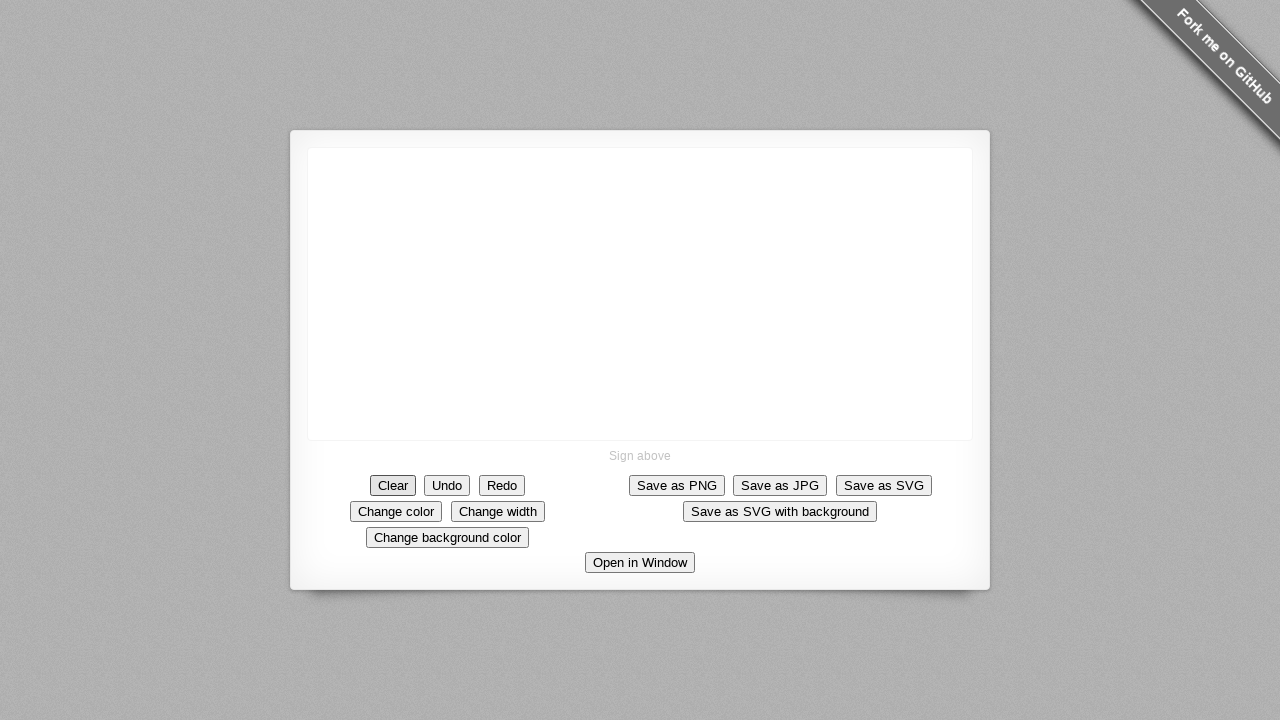